Tests horizontal slider functionality by moving the slider using keyboard arrow keys and verifying the displayed value changes correctly

Starting URL: https://the-internet.herokuapp.com/horizontal_slider

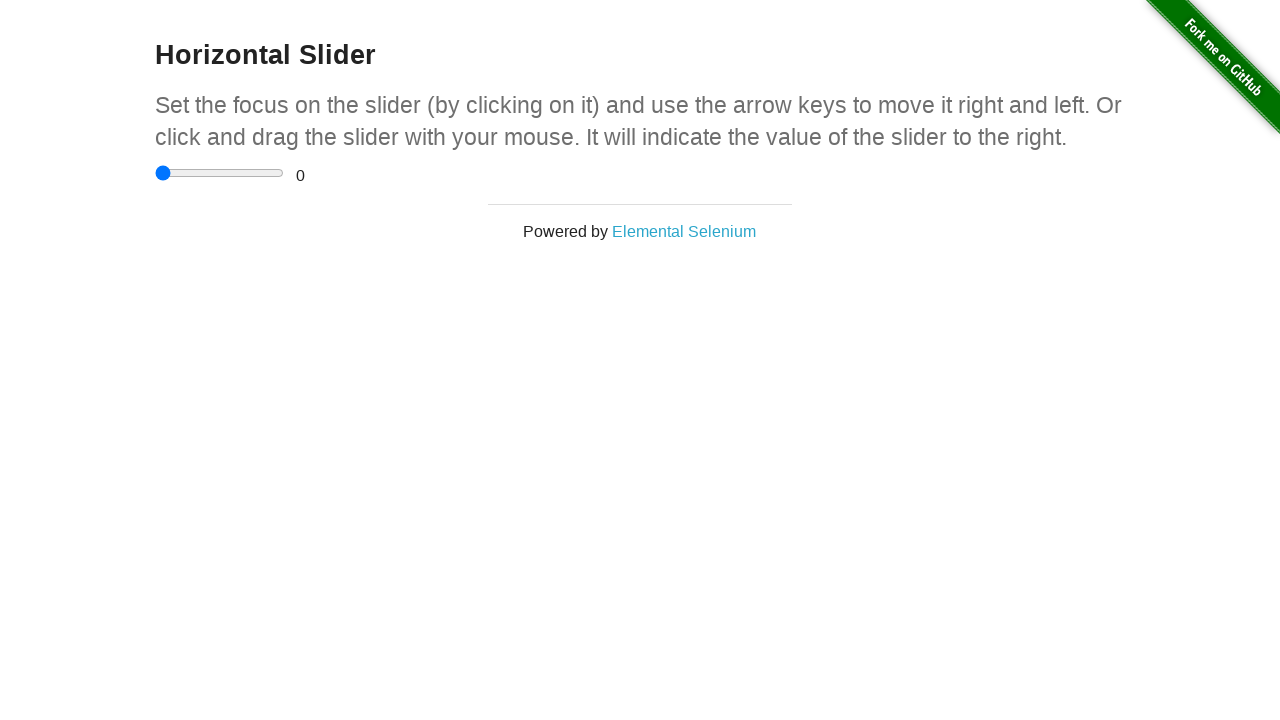

Located horizontal slider element
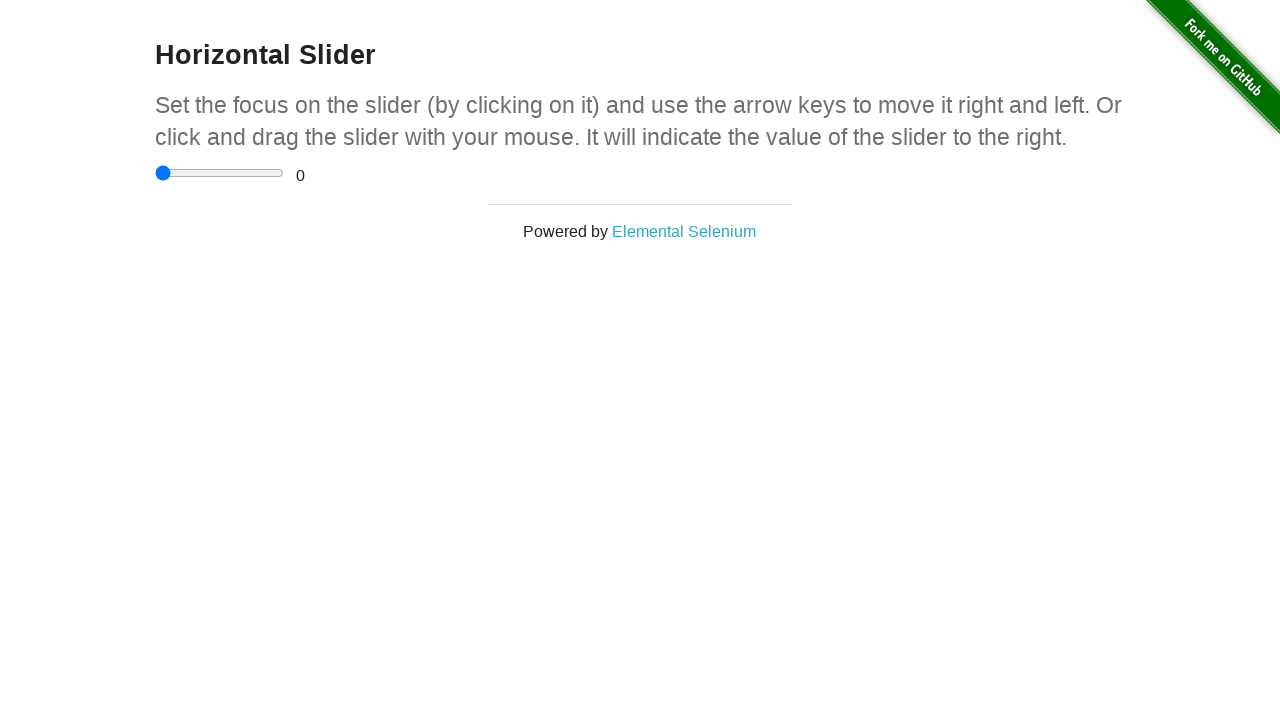

Located range value display element
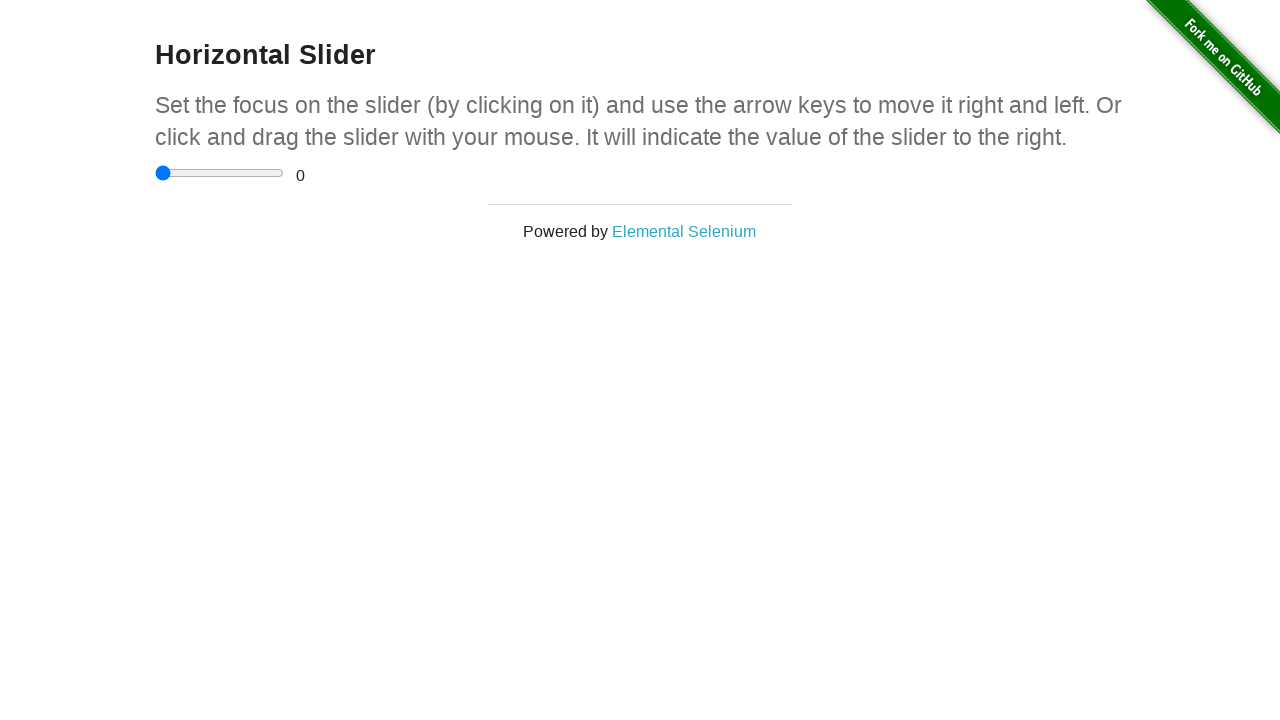

Verified initial slider value is 0
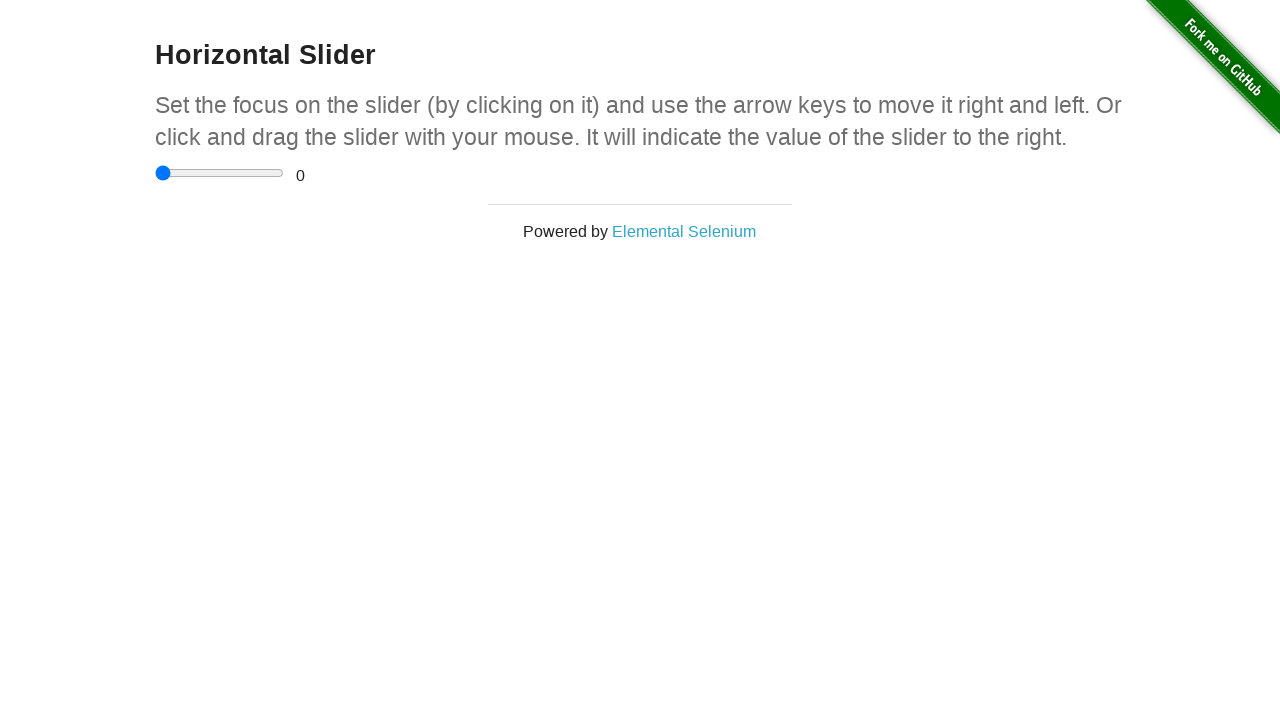

Pressed ArrowRight on slider (iteration 1/10) on input[type='range']
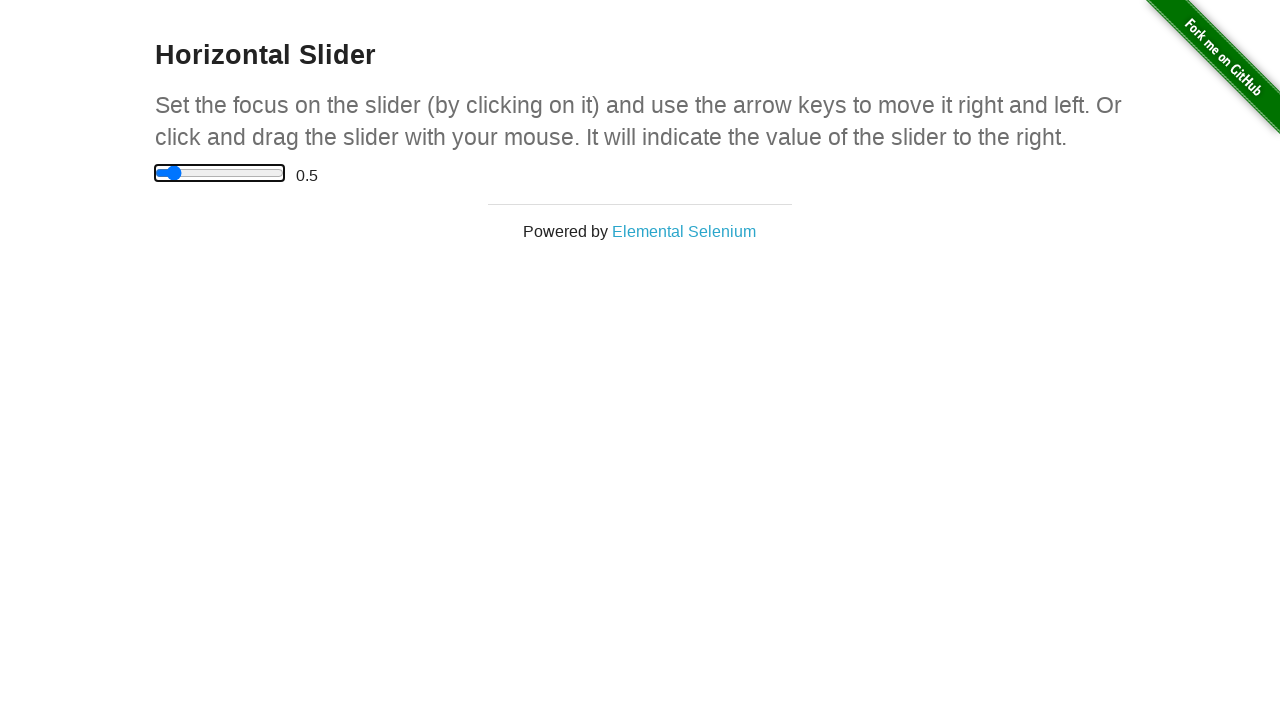

Updated expected value to 0.5
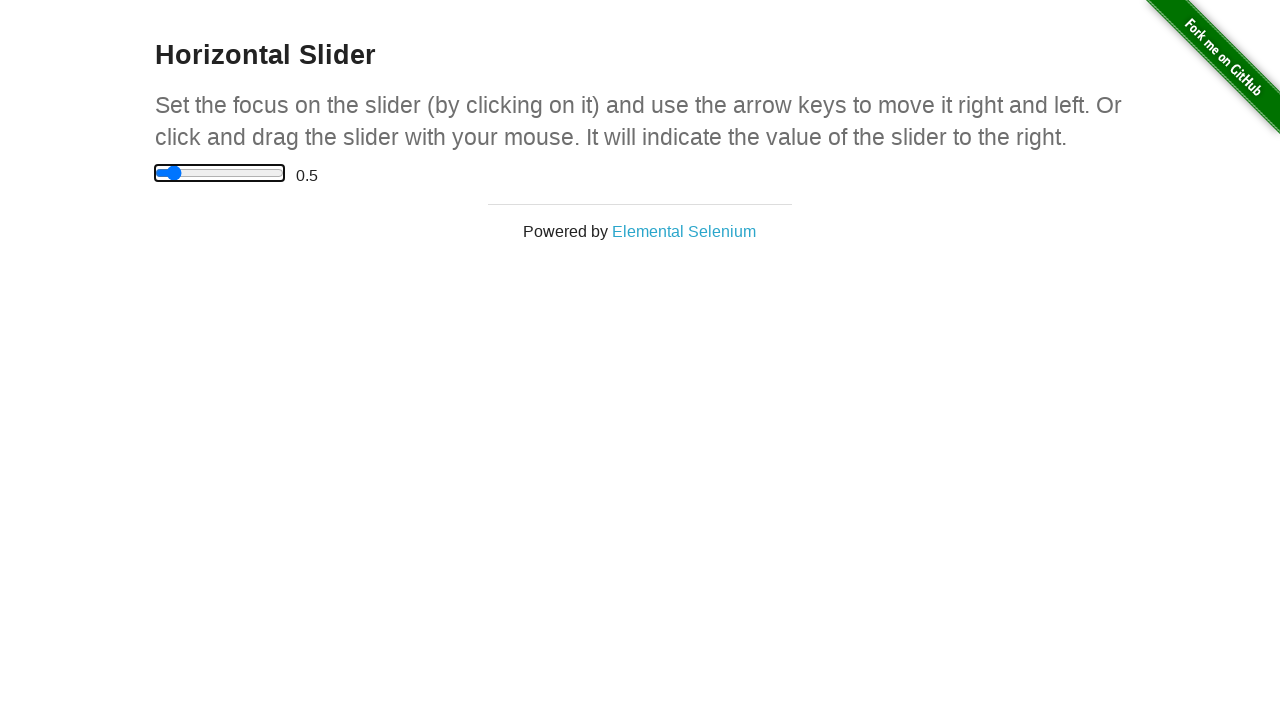

Waited 100ms for slider value update
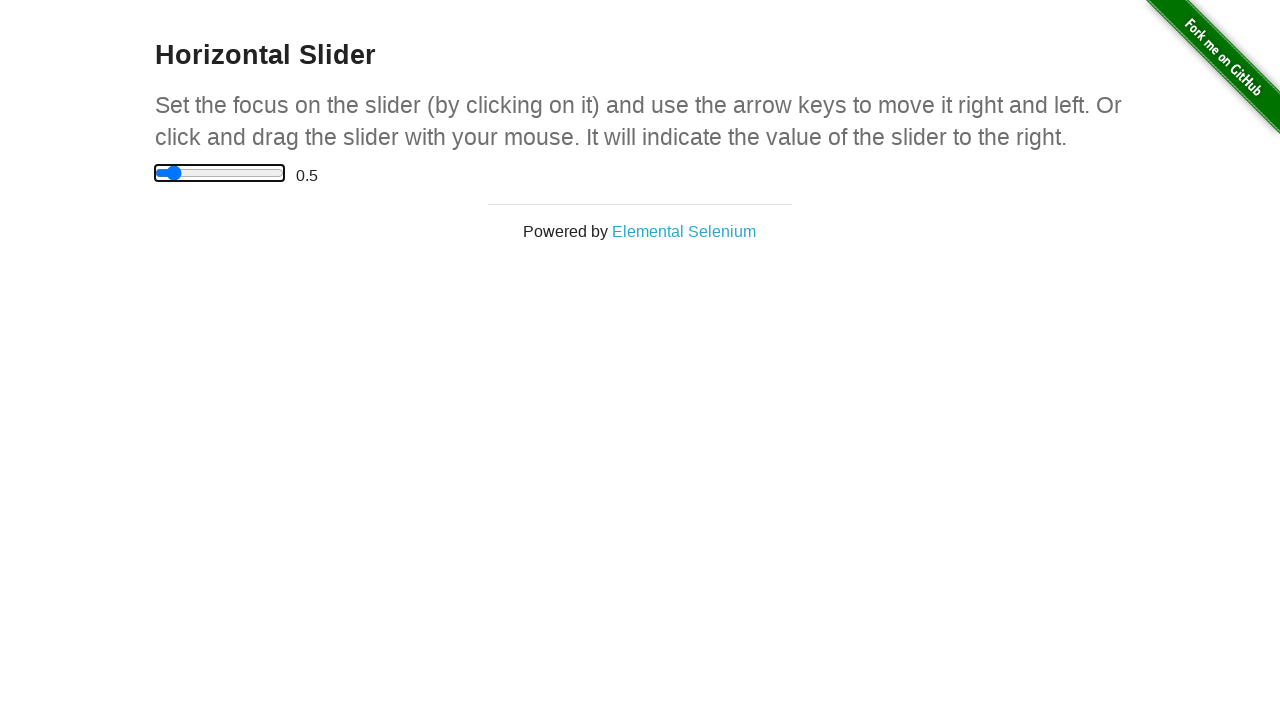

Pressed ArrowRight on slider (iteration 2/10) on input[type='range']
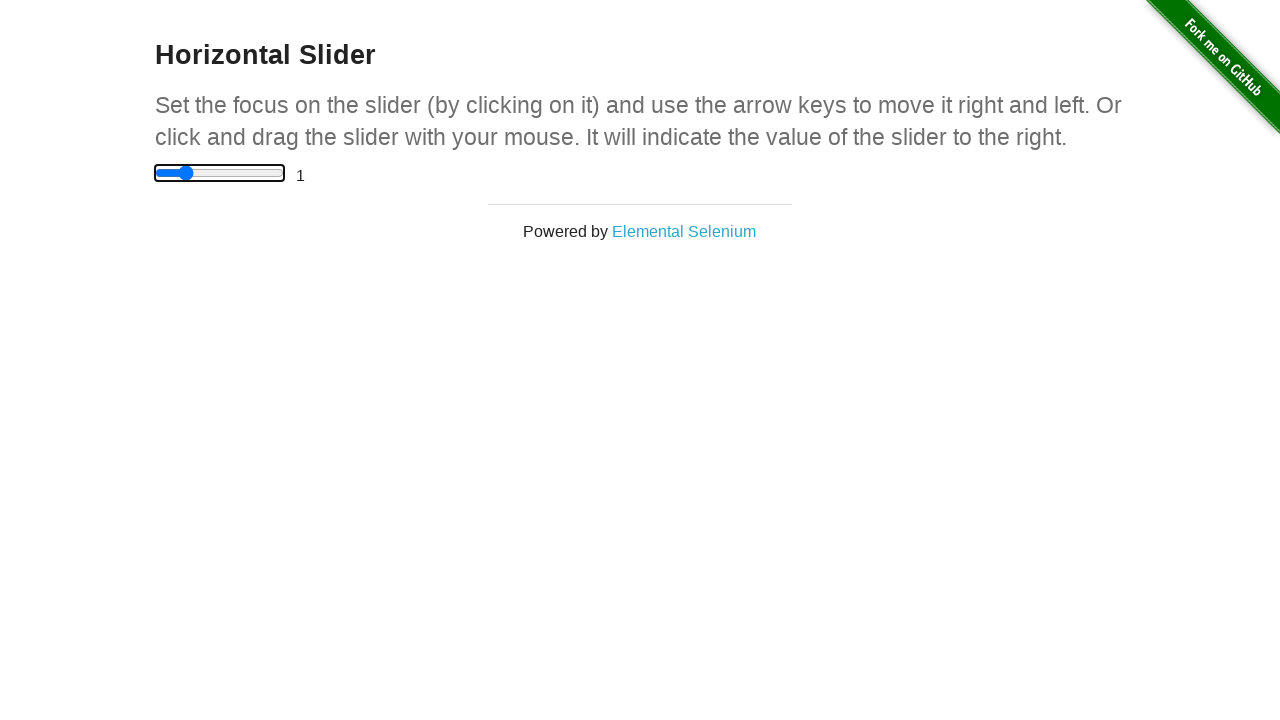

Updated expected value to 1.0
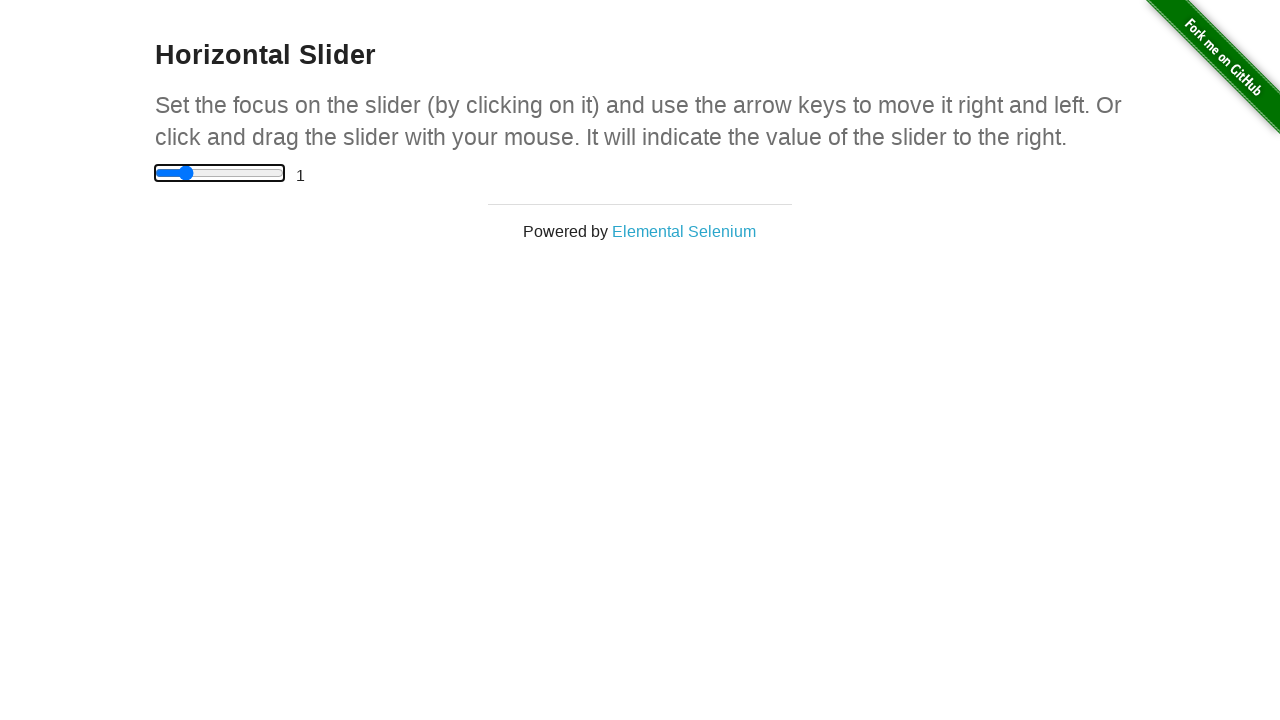

Waited 100ms for slider value update
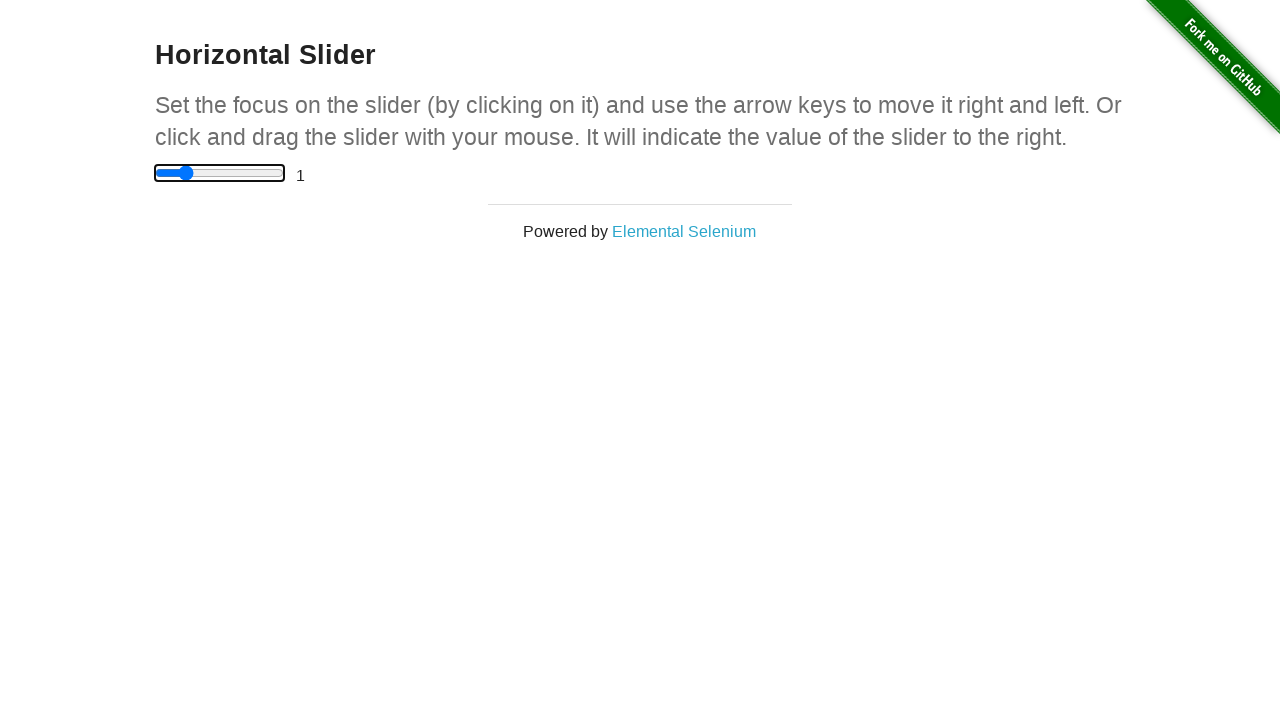

Pressed ArrowRight on slider (iteration 3/10) on input[type='range']
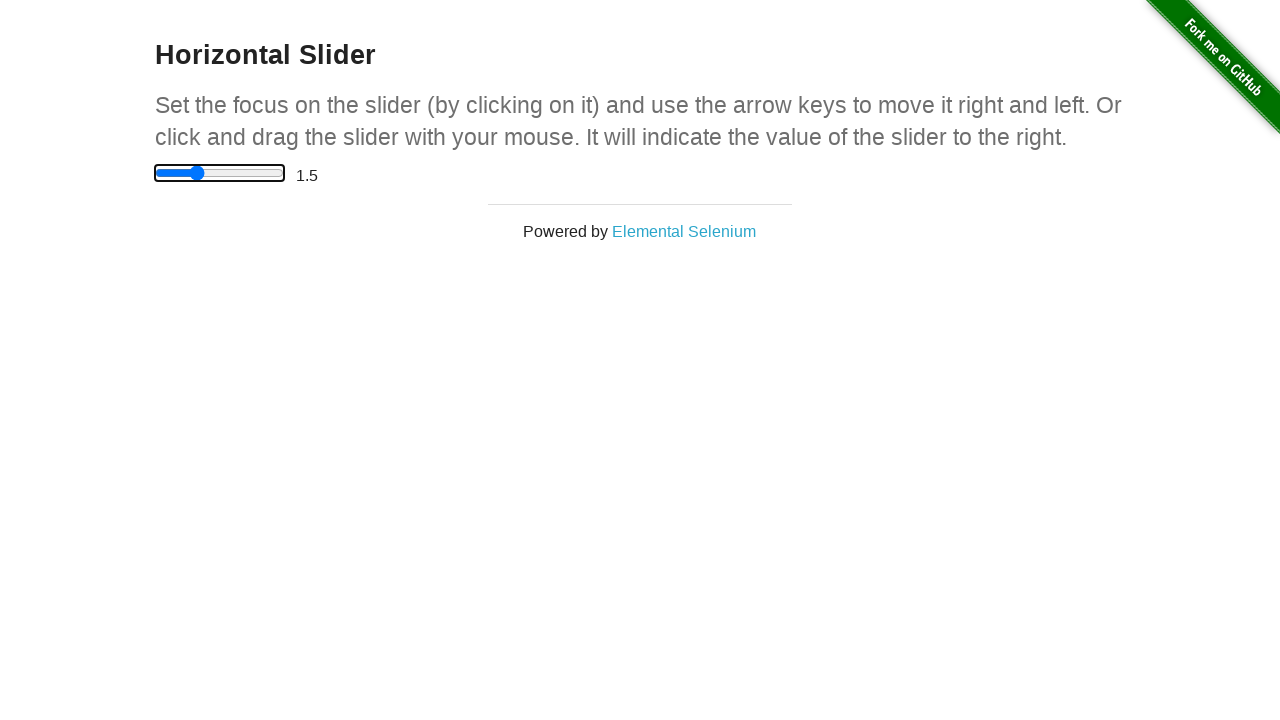

Updated expected value to 1.5
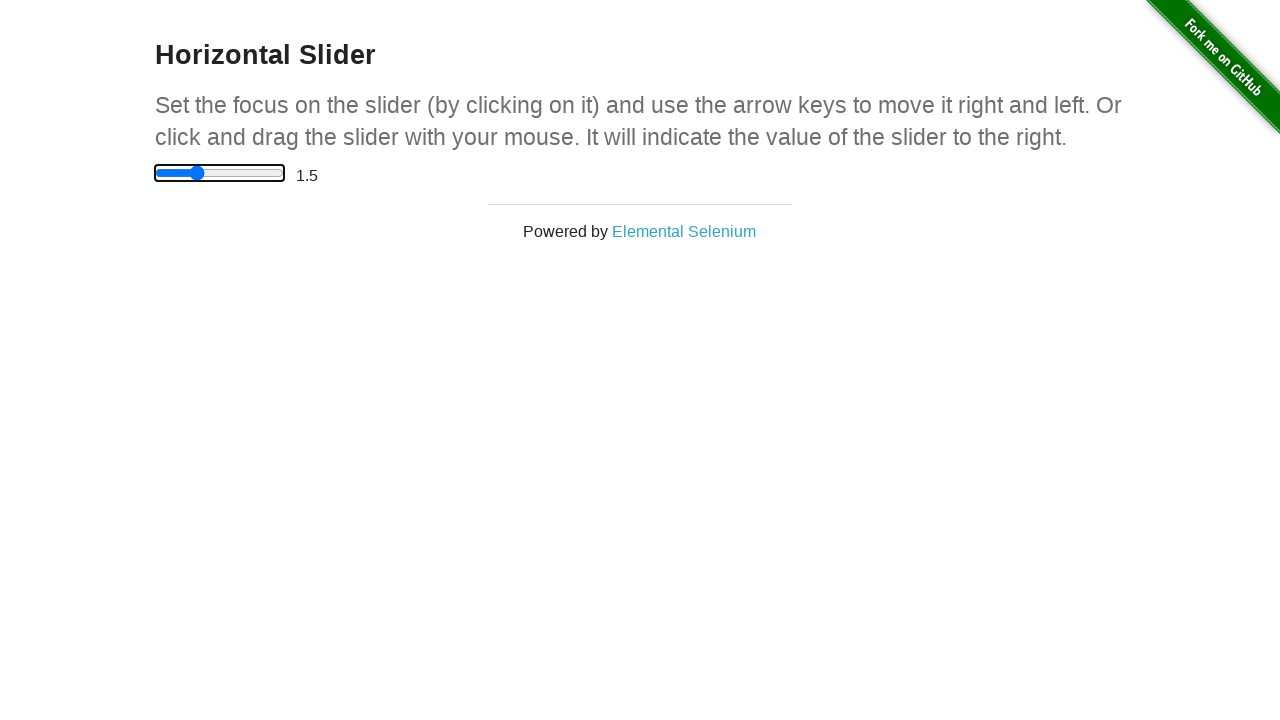

Waited 100ms for slider value update
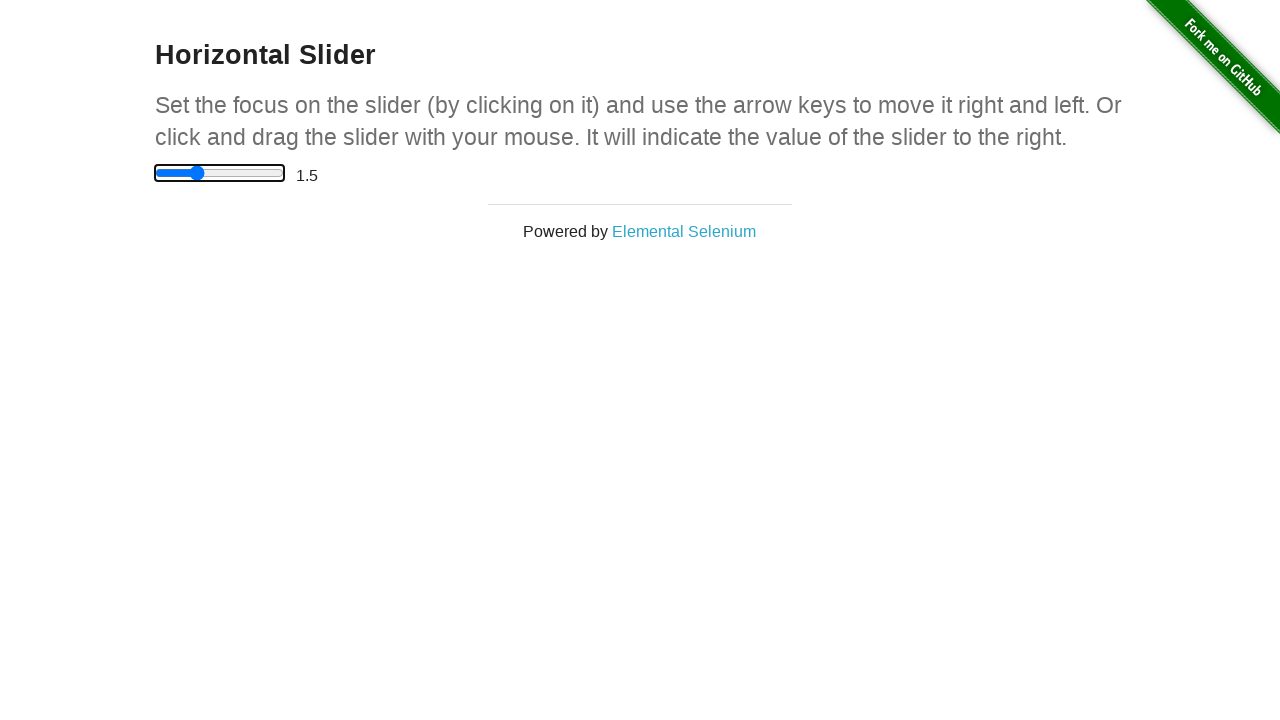

Pressed ArrowRight on slider (iteration 4/10) on input[type='range']
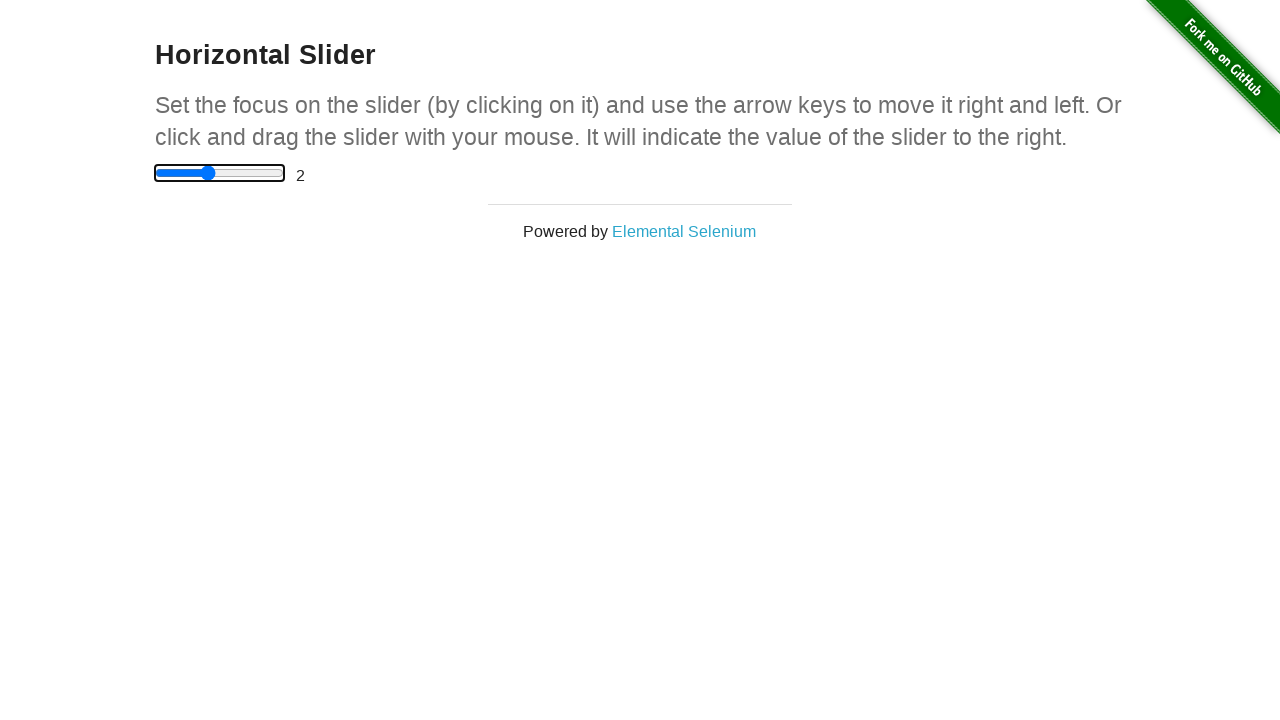

Updated expected value to 2.0
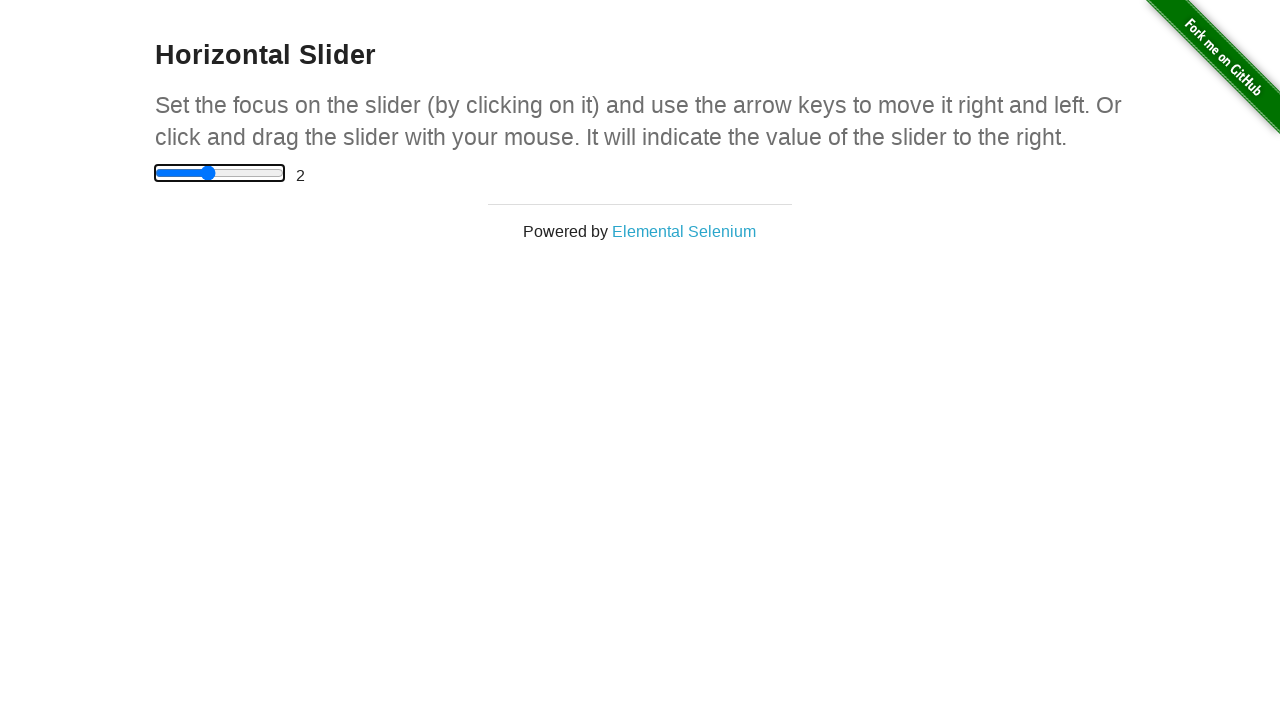

Waited 100ms for slider value update
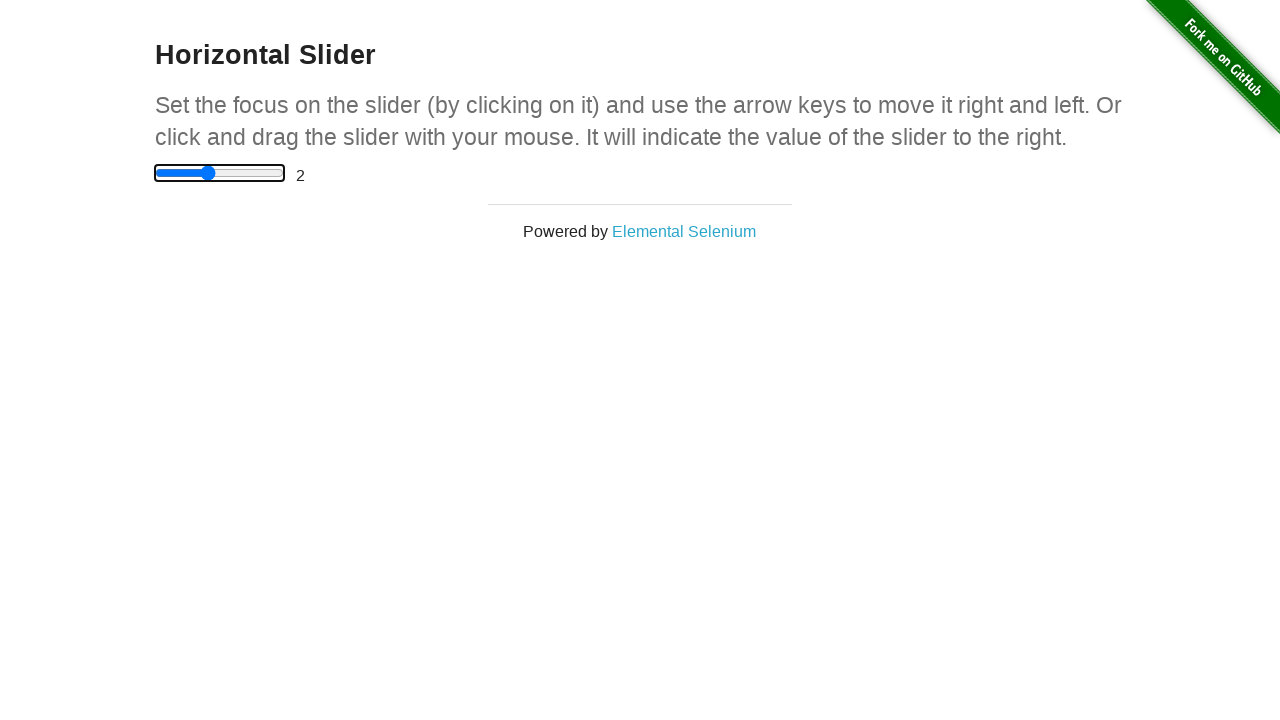

Pressed ArrowRight on slider (iteration 5/10) on input[type='range']
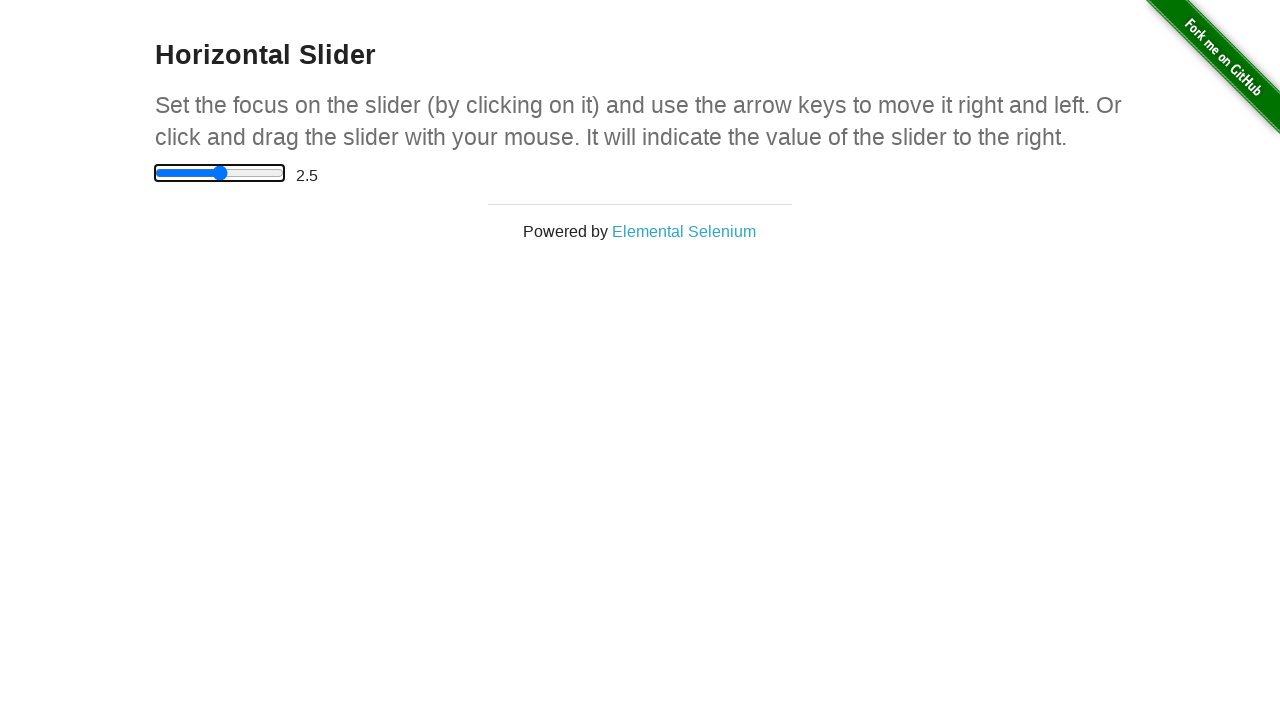

Updated expected value to 2.5
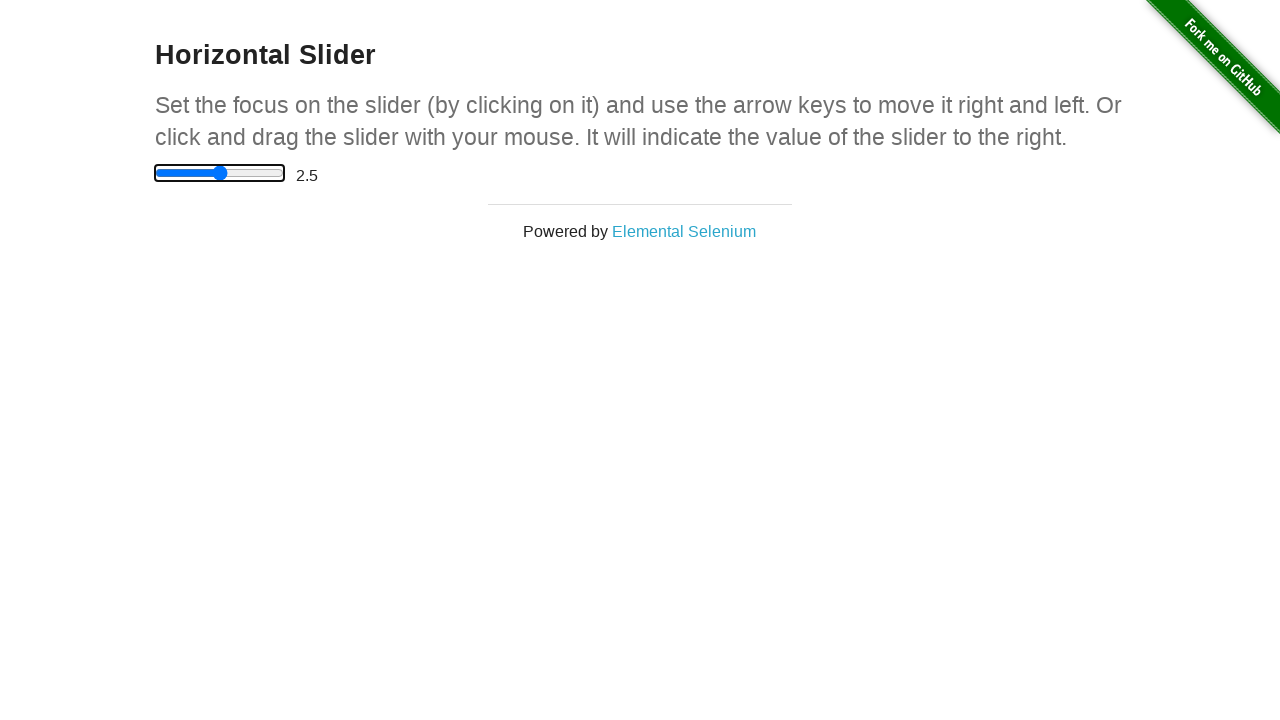

Waited 100ms for slider value update
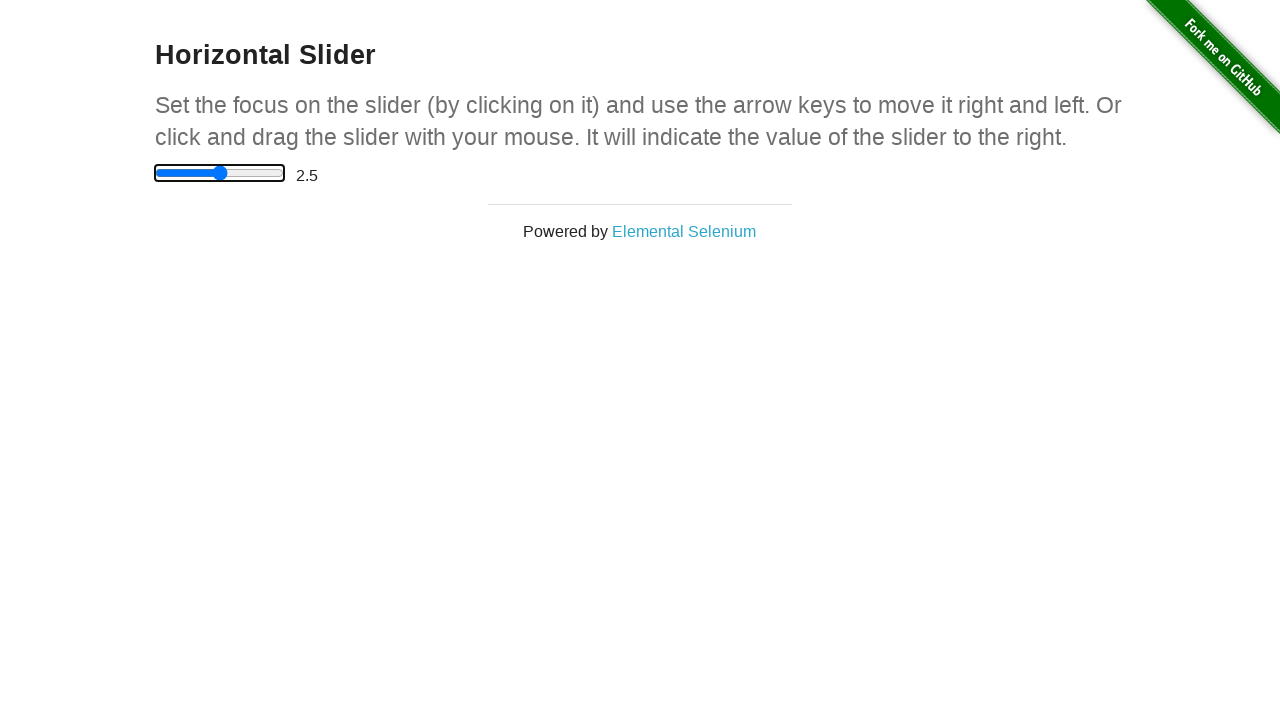

Pressed ArrowRight on slider (iteration 6/10) on input[type='range']
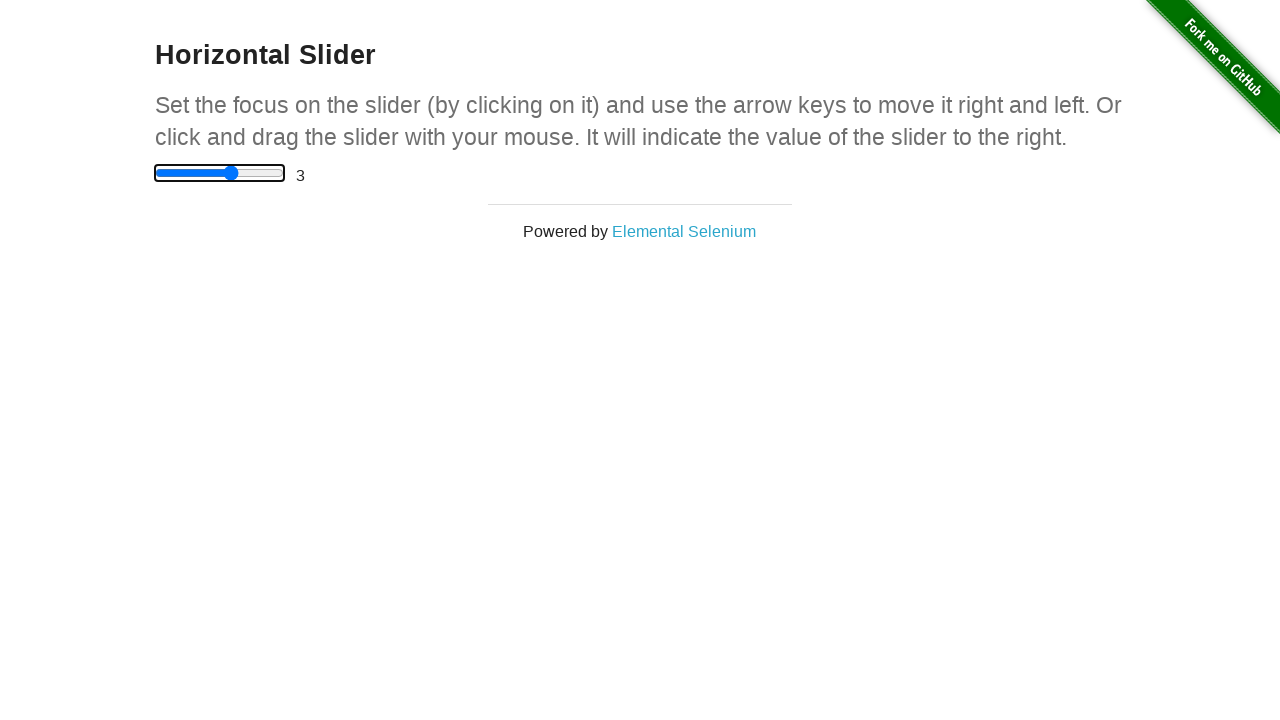

Updated expected value to 3.0
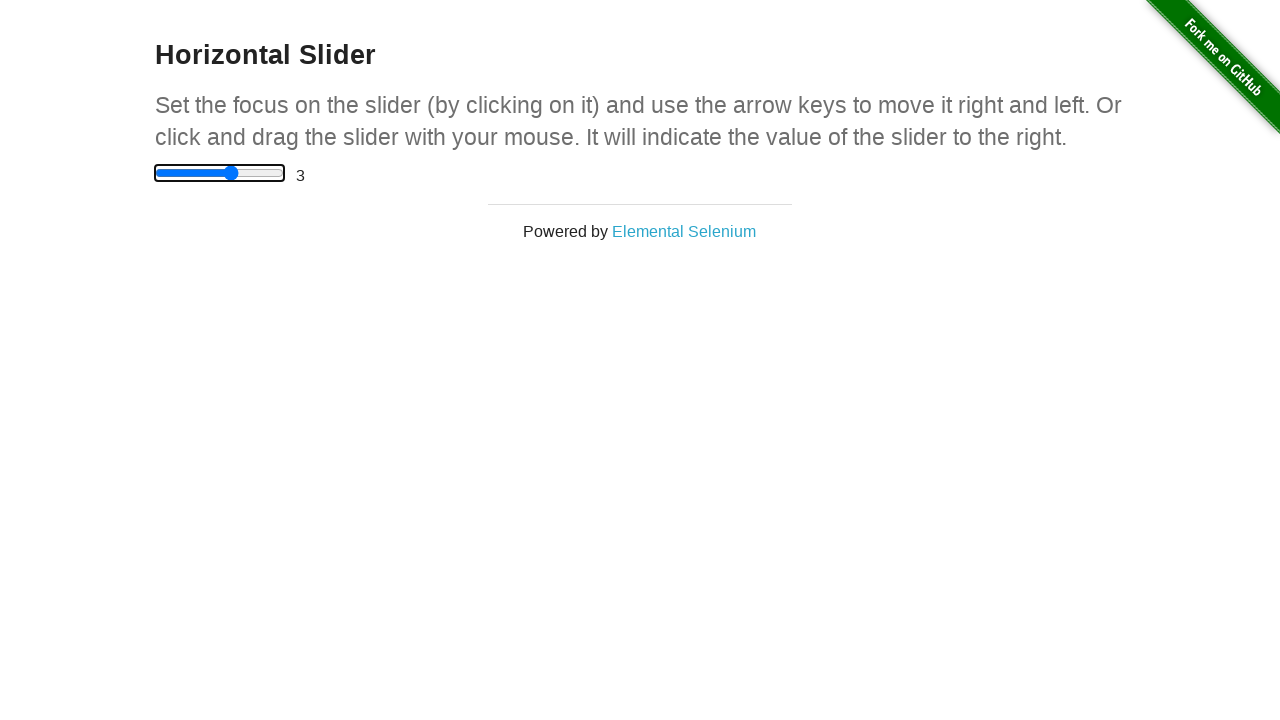

Waited 100ms for slider value update
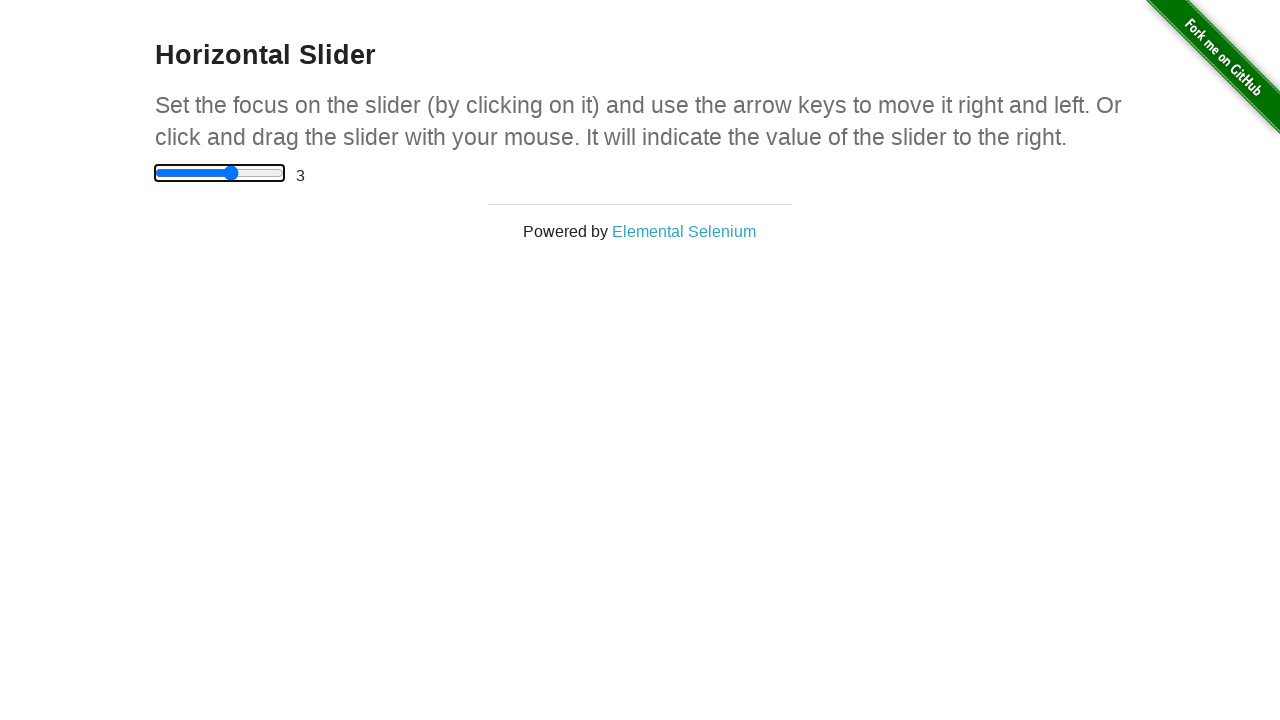

Pressed ArrowRight on slider (iteration 7/10) on input[type='range']
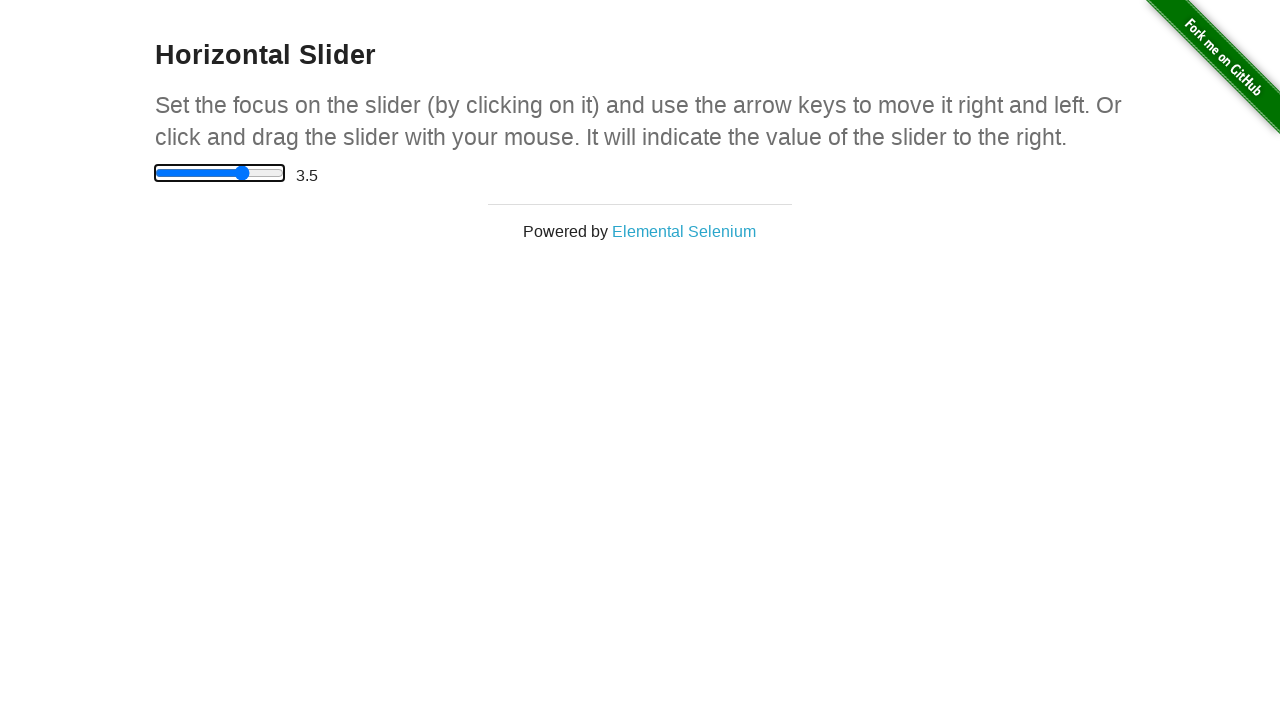

Updated expected value to 3.5
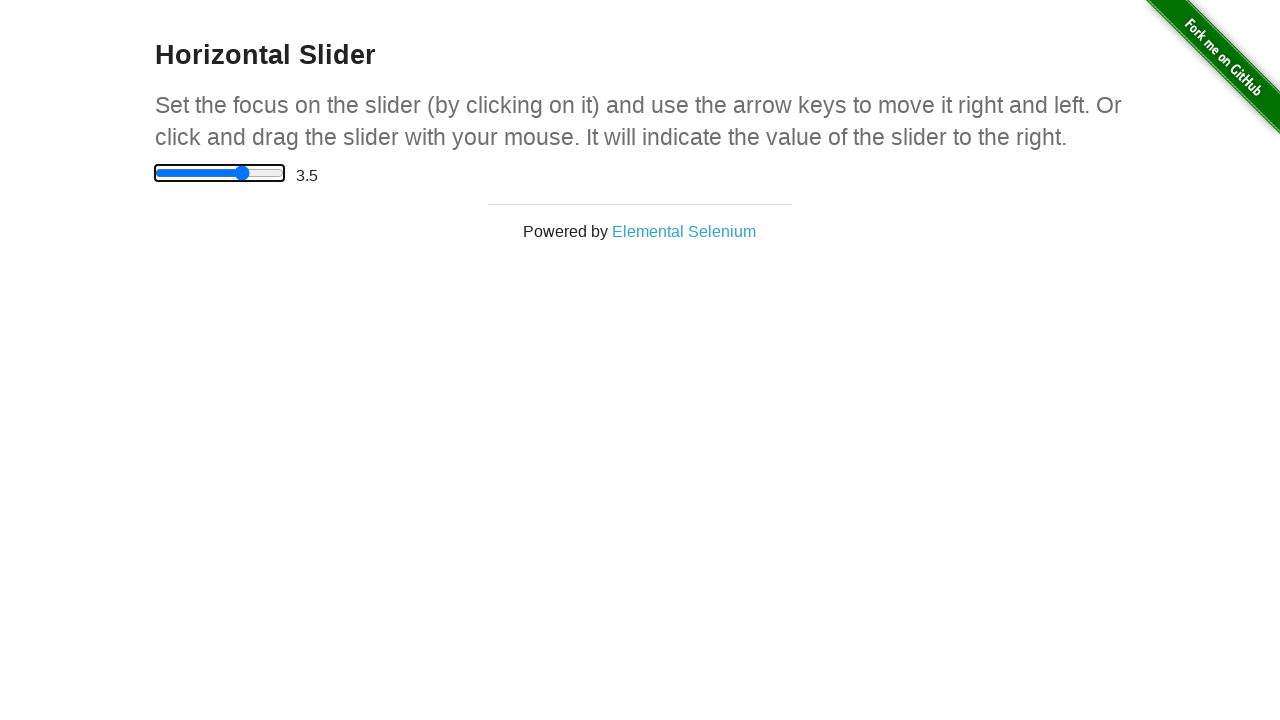

Waited 100ms for slider value update
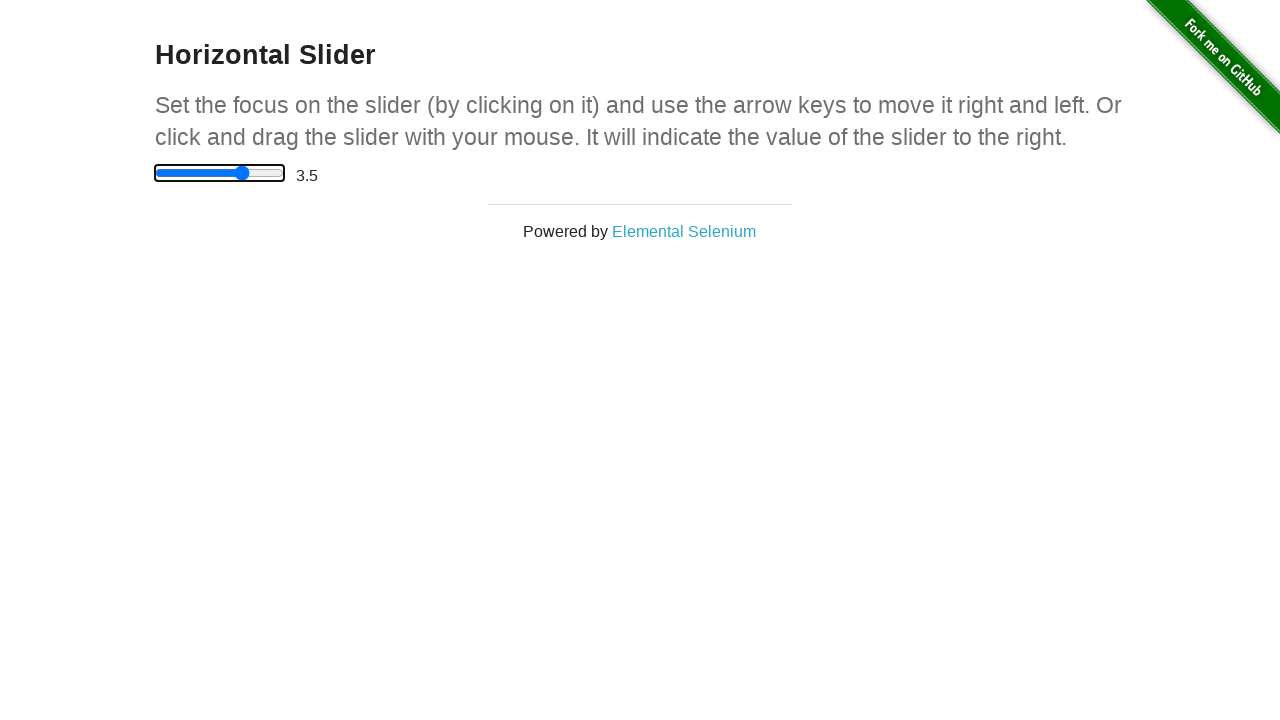

Pressed ArrowRight on slider (iteration 8/10) on input[type='range']
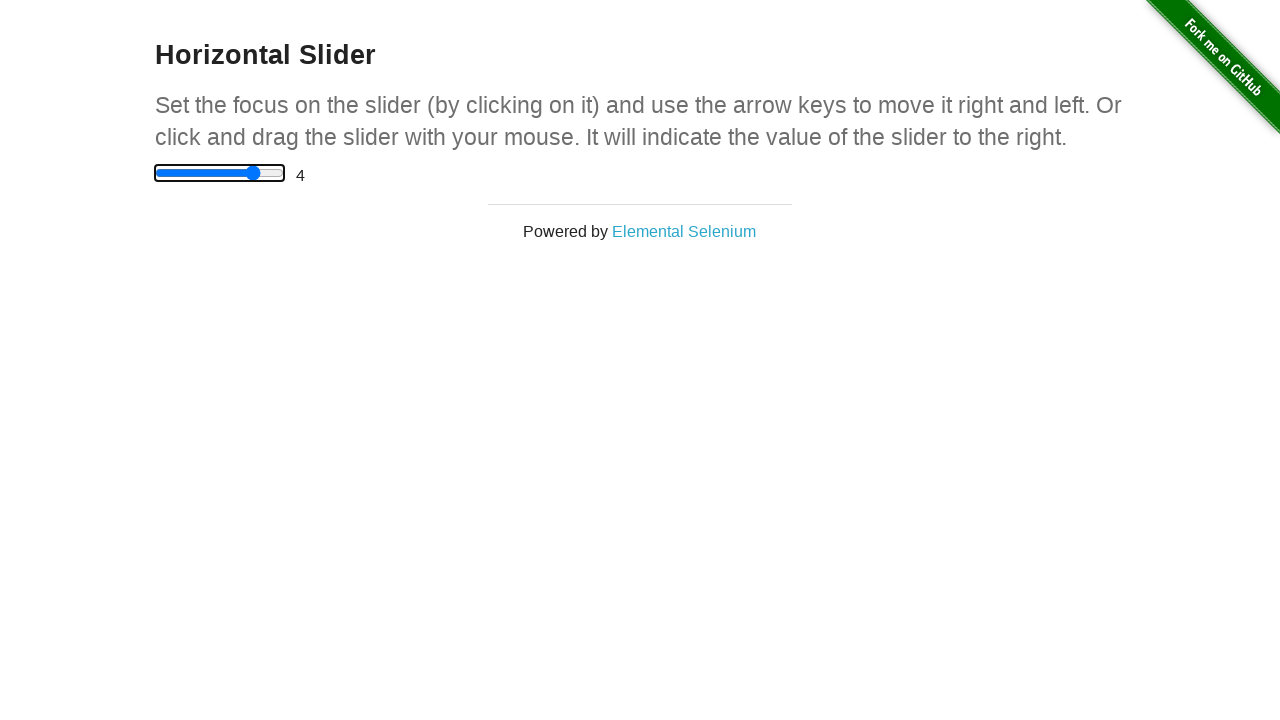

Updated expected value to 4.0
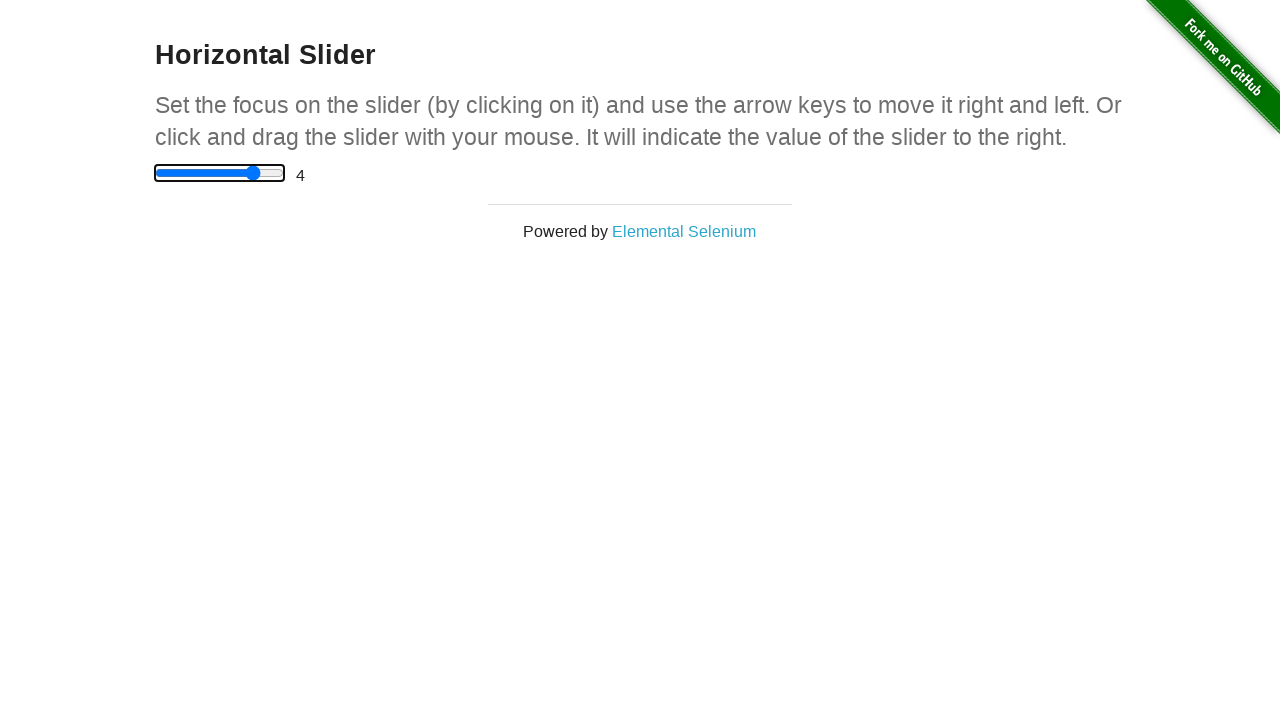

Waited 100ms for slider value update
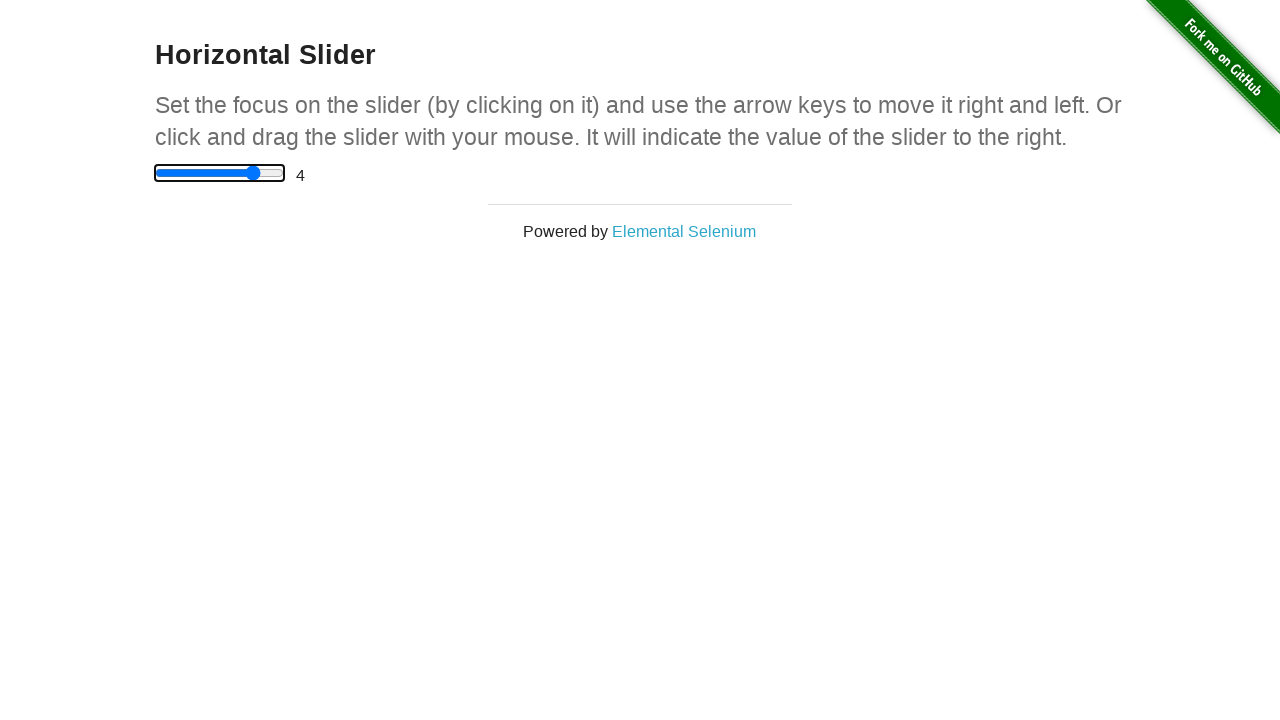

Pressed ArrowRight on slider (iteration 9/10) on input[type='range']
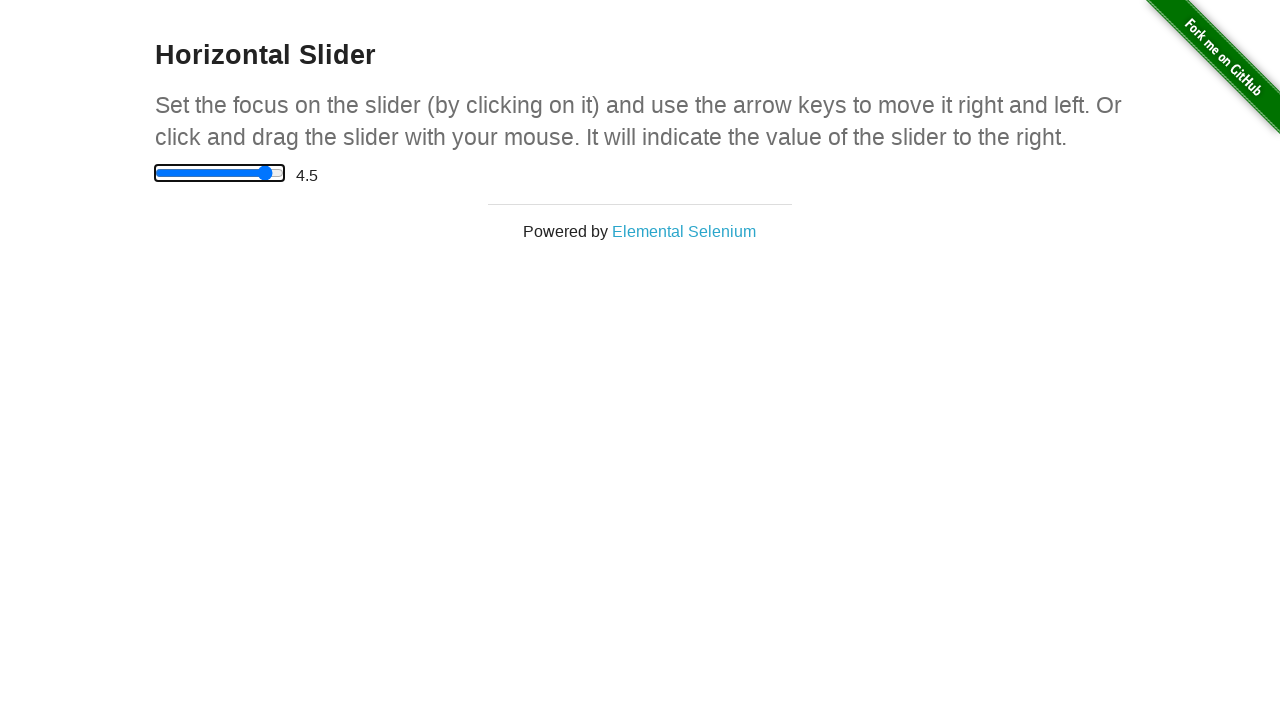

Updated expected value to 4.5
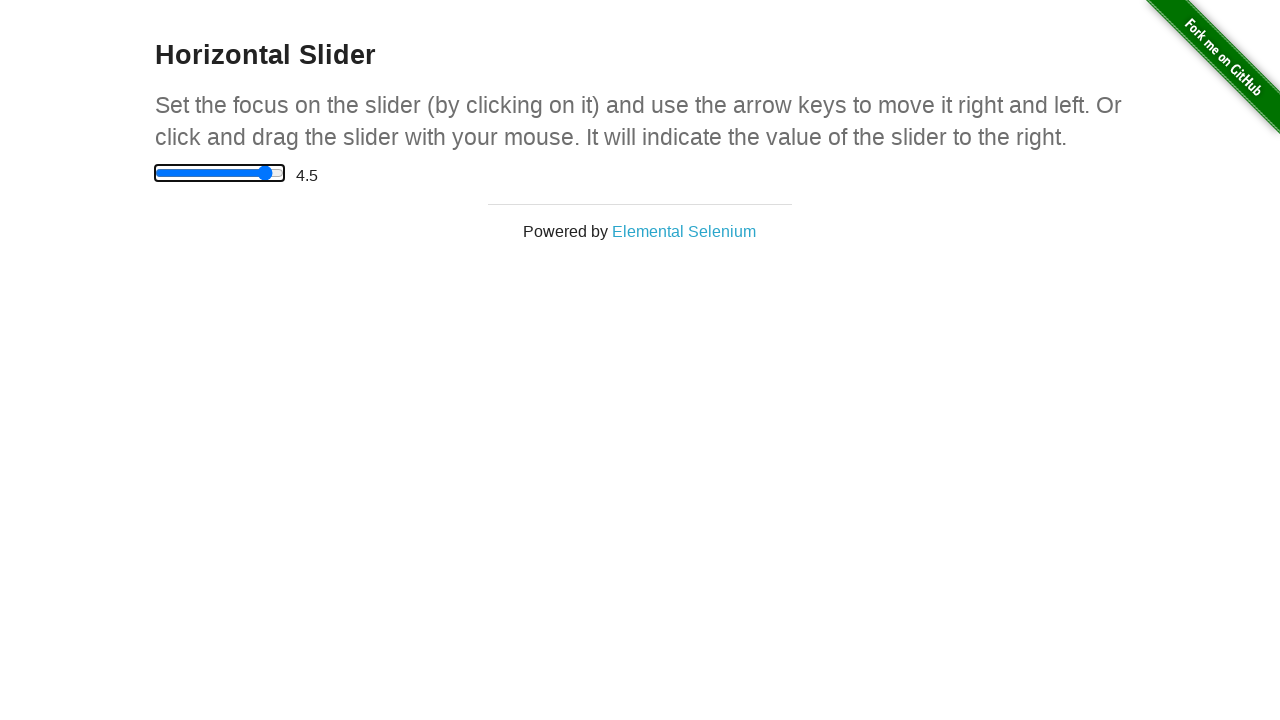

Waited 100ms for slider value update
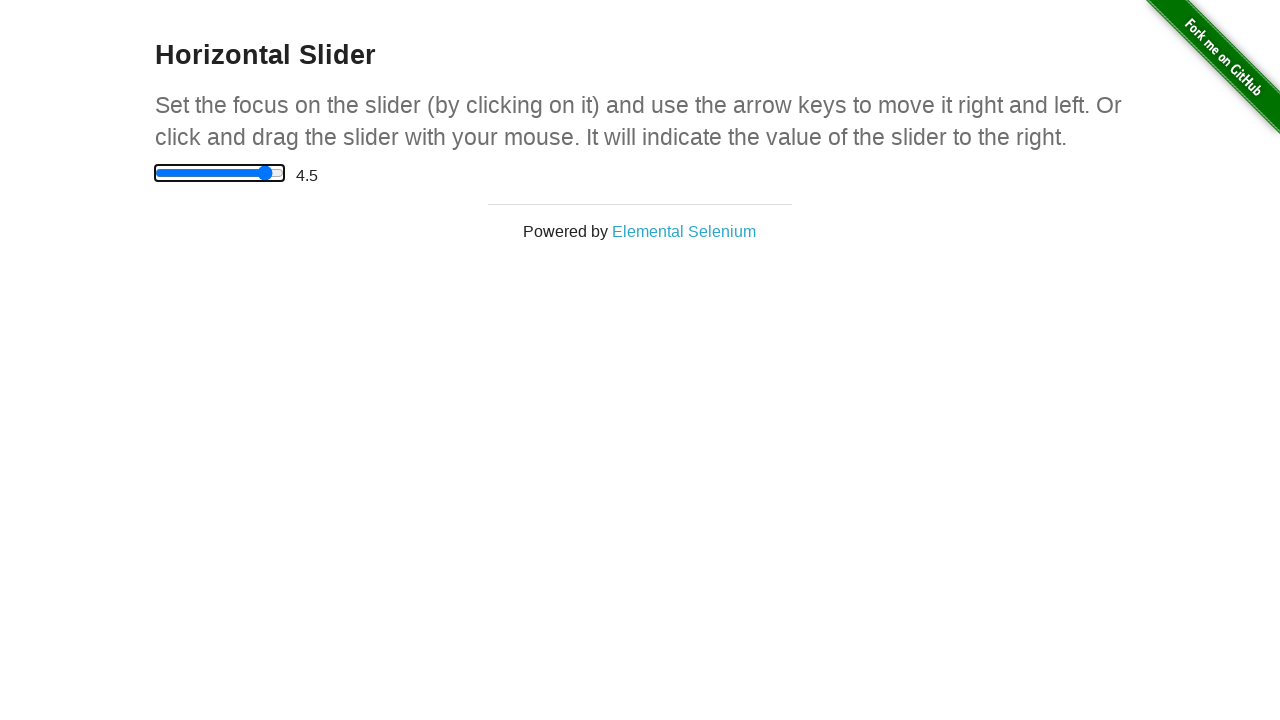

Pressed ArrowRight on slider (iteration 10/10) on input[type='range']
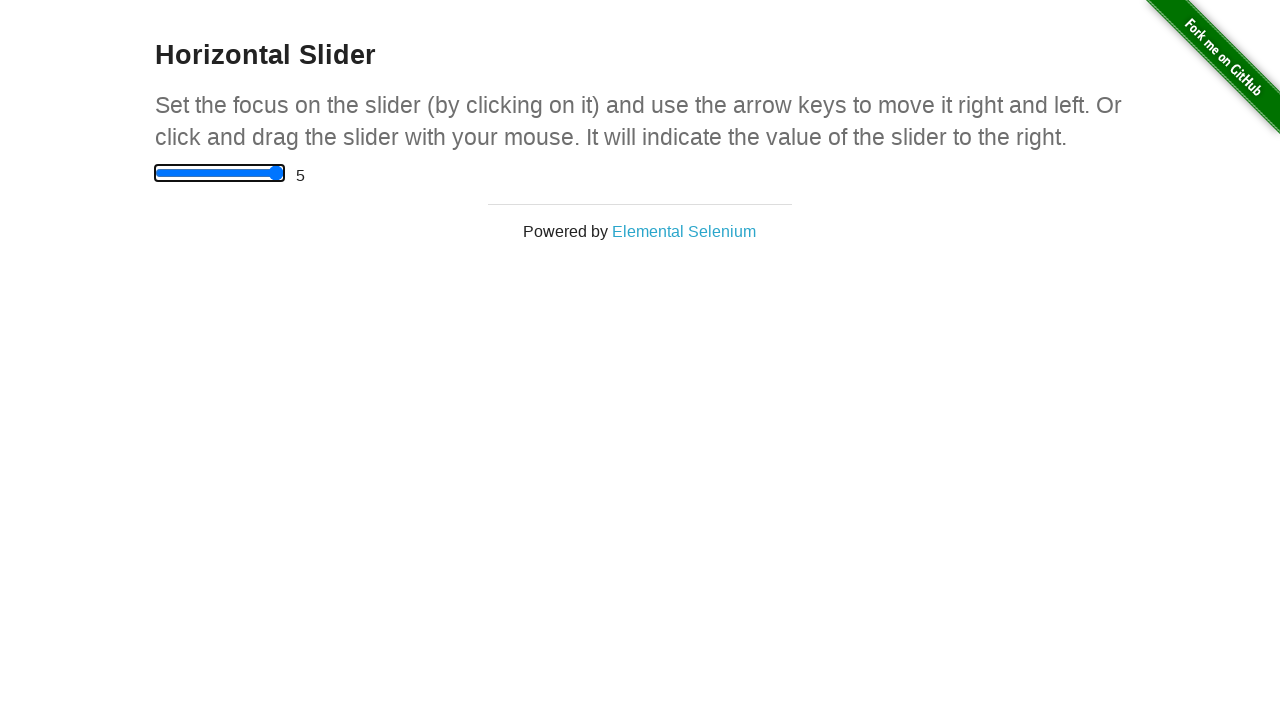

Updated expected value to 5.0
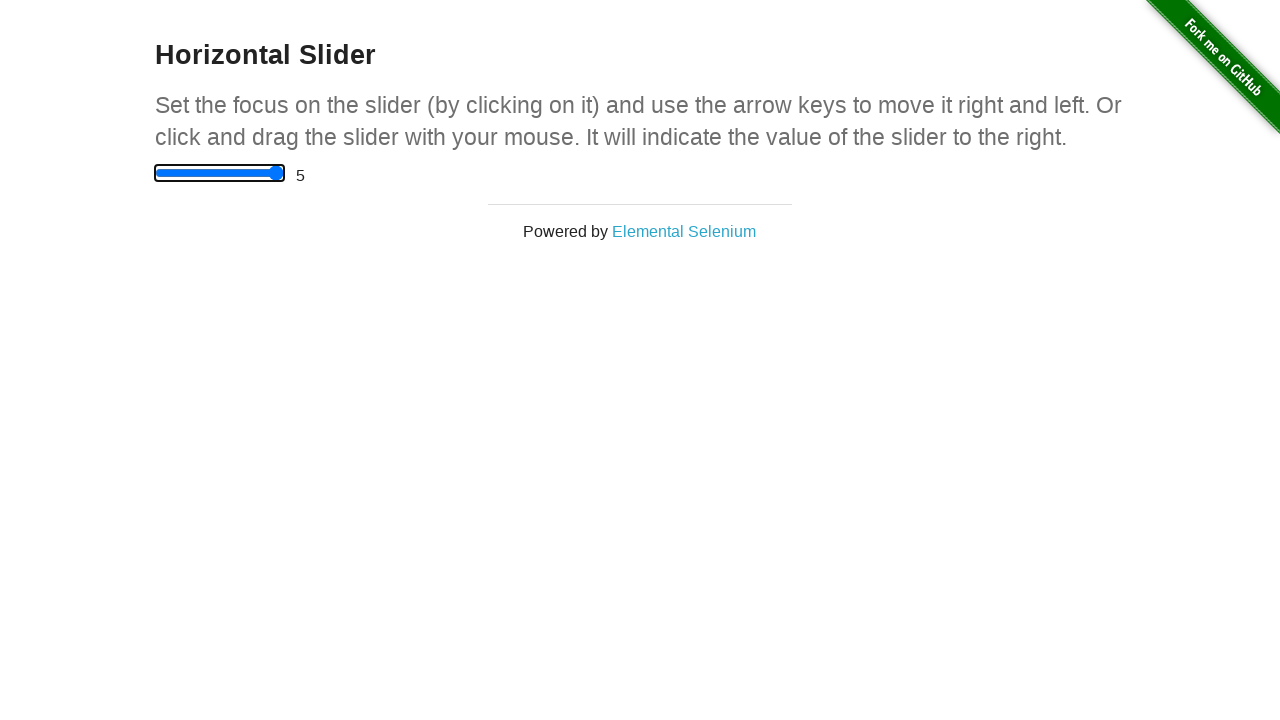

Waited 100ms for slider value update
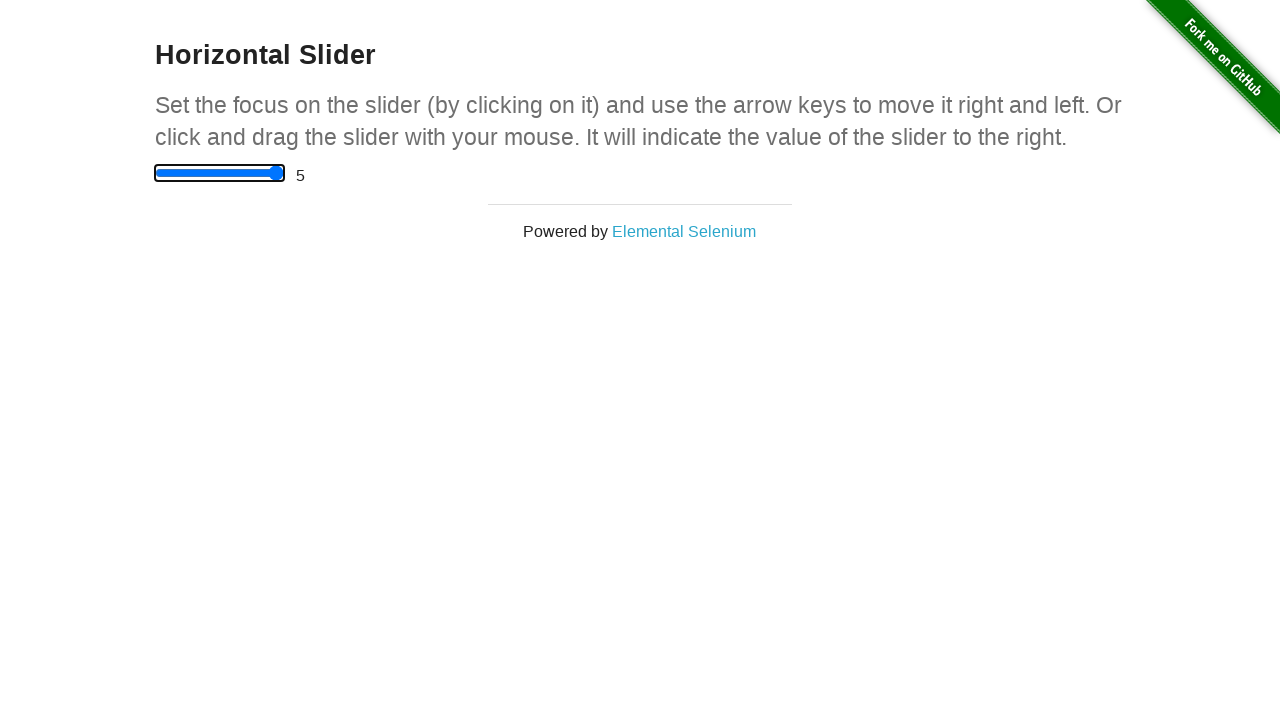

Pressed ArrowLeft on slider (iteration 1/11) on input[type='range']
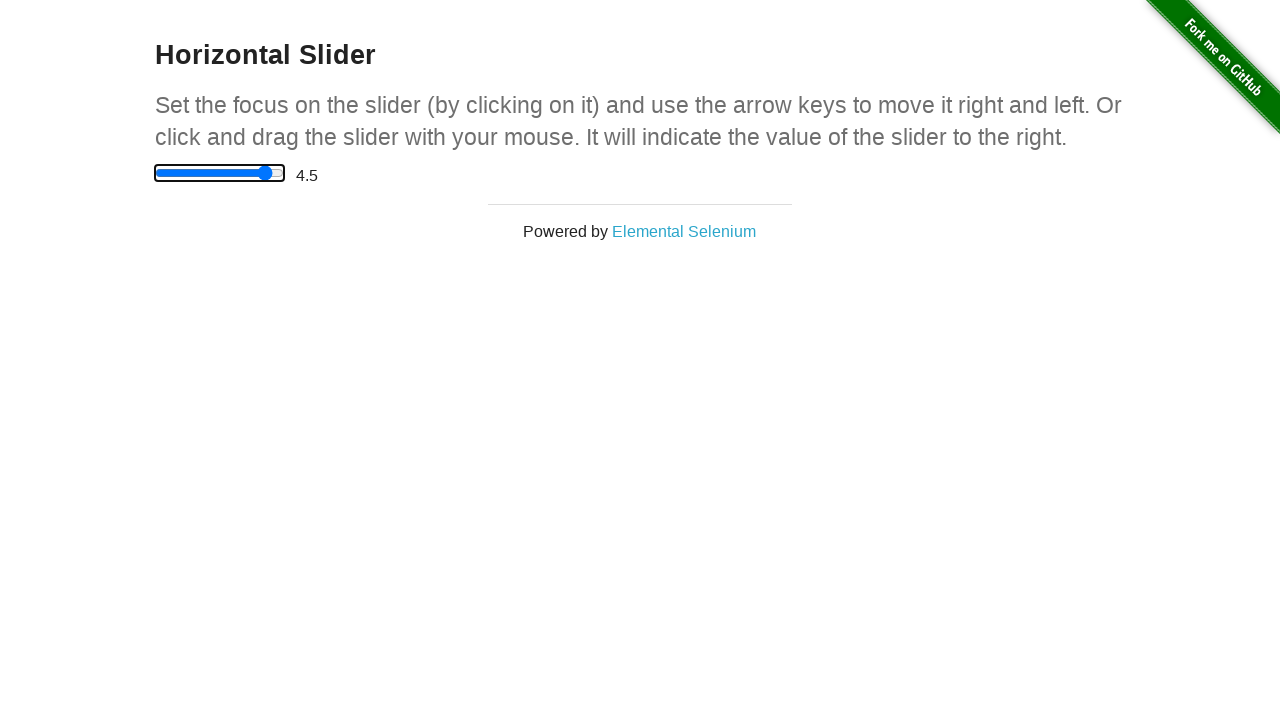

Waited 100ms for slider value update
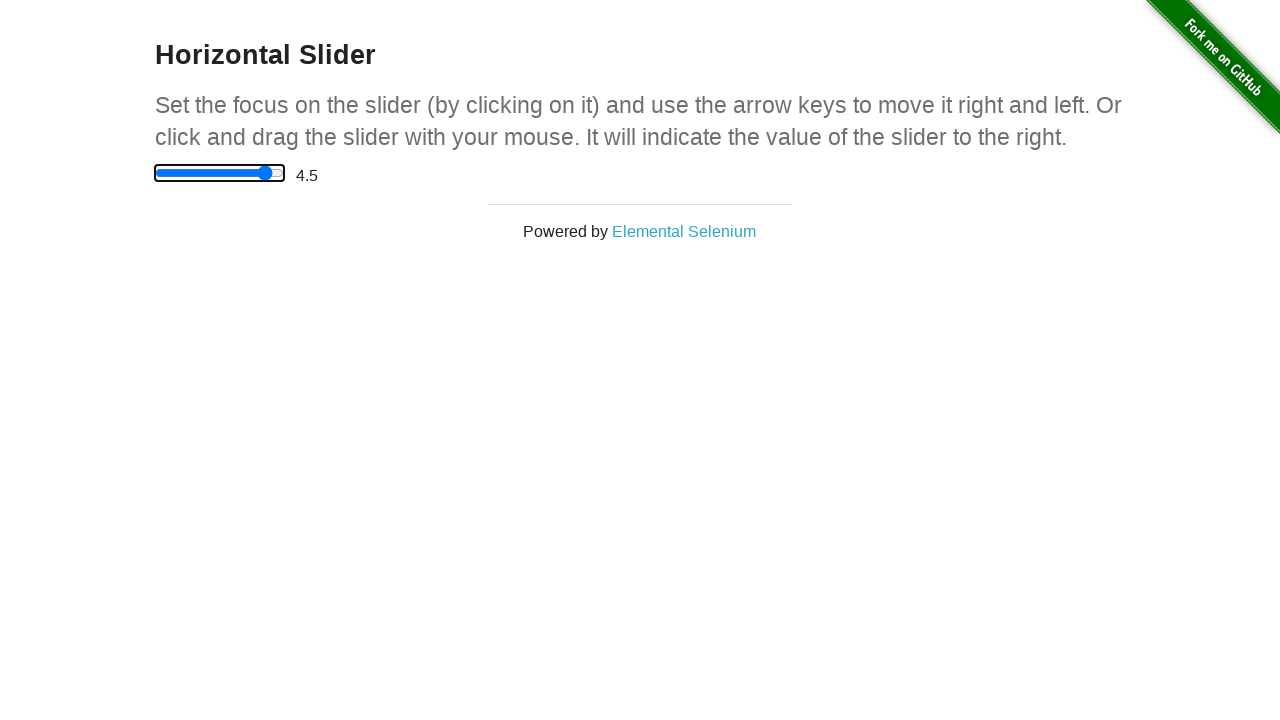

Pressed ArrowLeft on slider (iteration 2/11) on input[type='range']
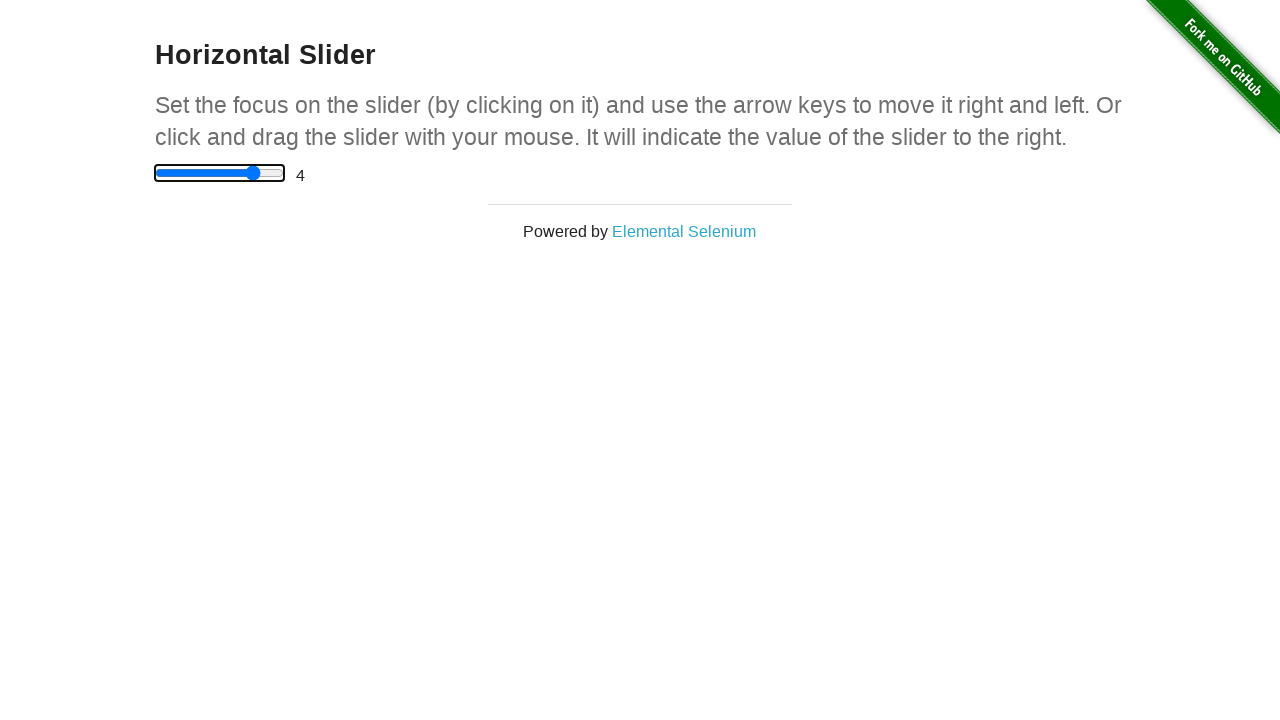

Waited 100ms for slider value update
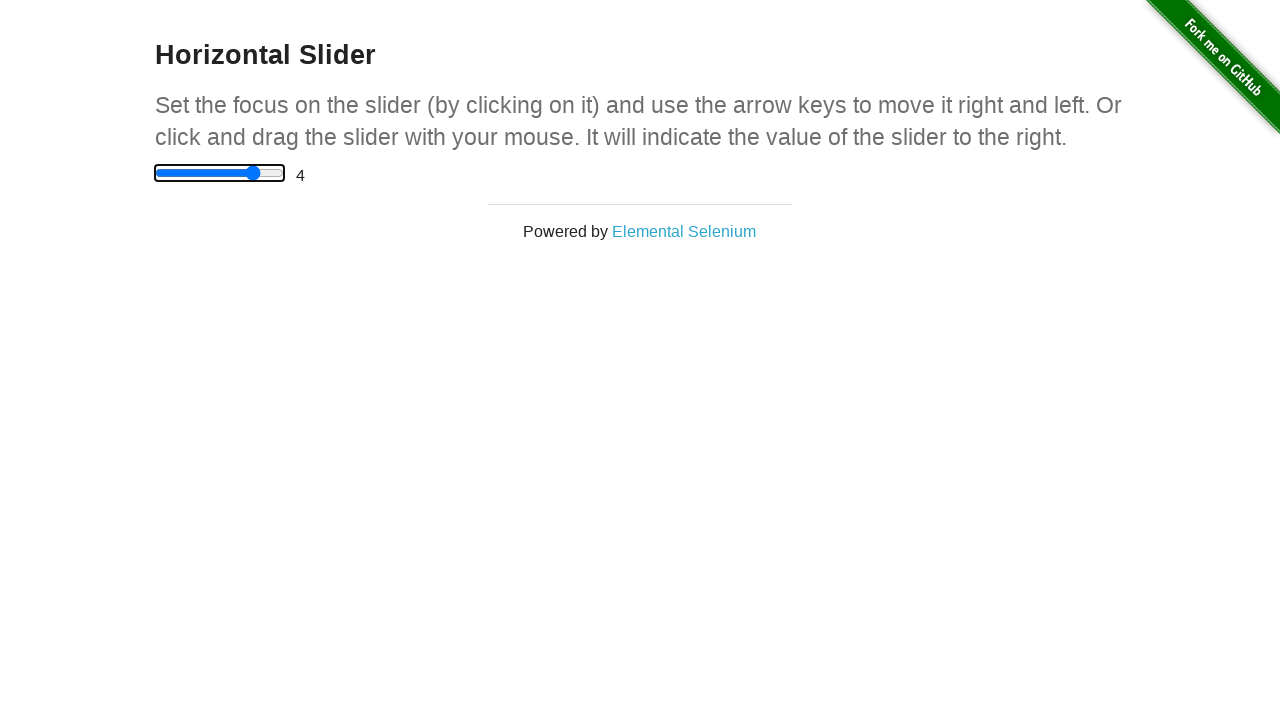

Pressed ArrowLeft on slider (iteration 3/11) on input[type='range']
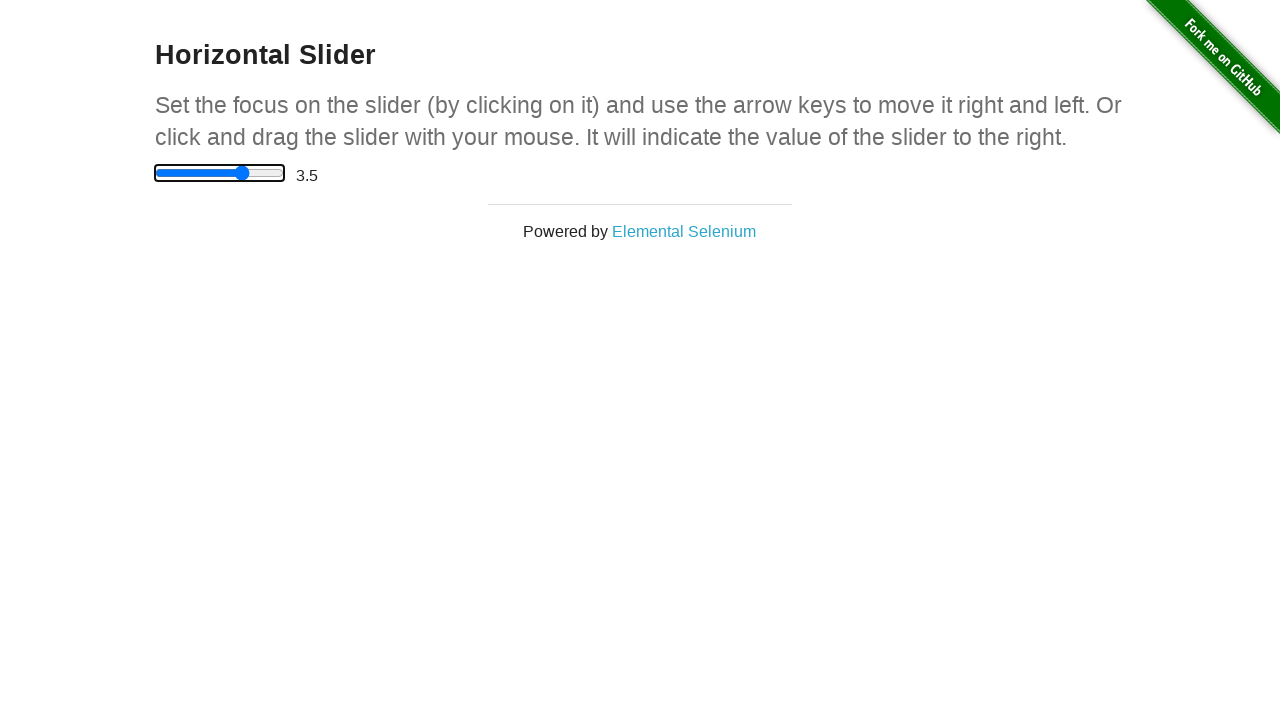

Waited 100ms for slider value update
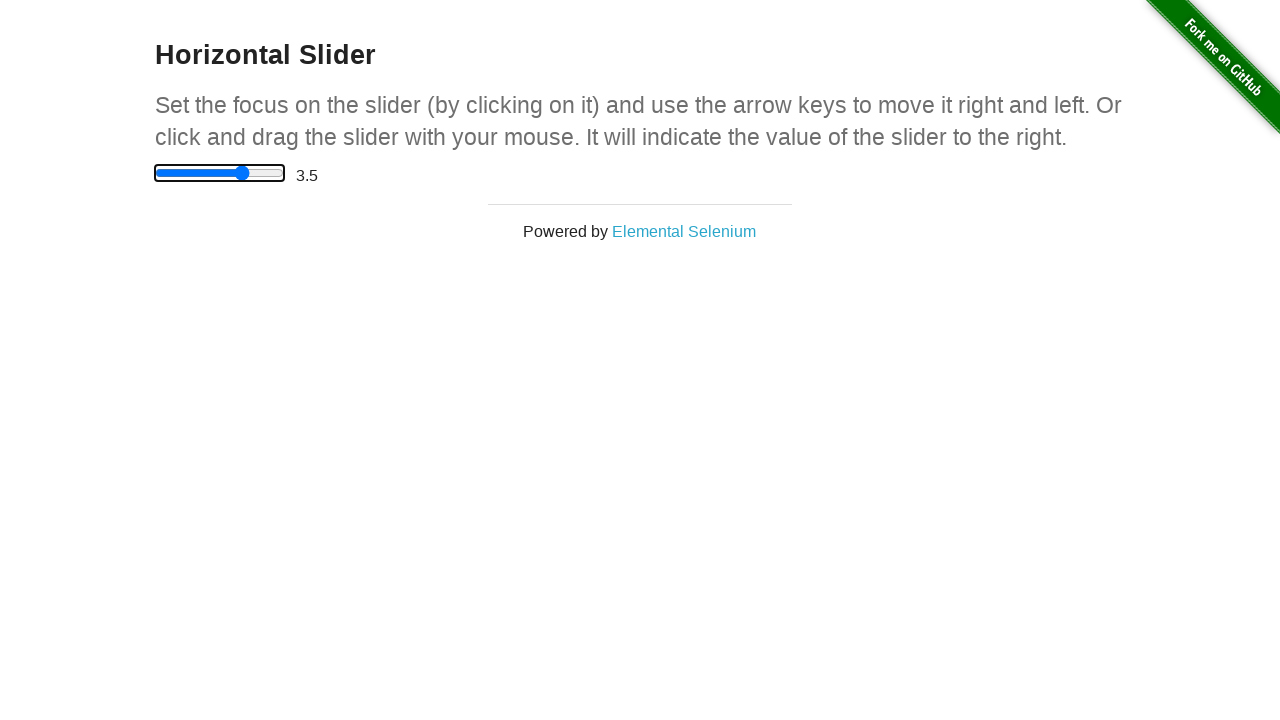

Pressed ArrowLeft on slider (iteration 4/11) on input[type='range']
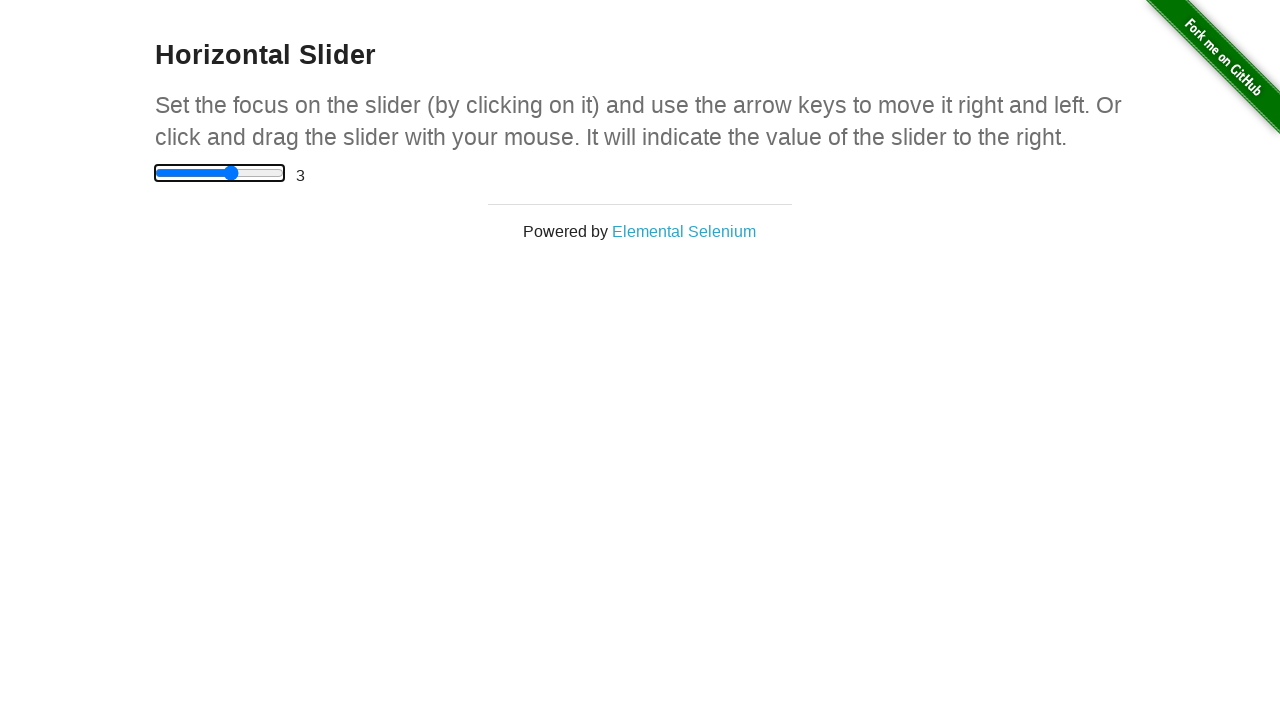

Waited 100ms for slider value update
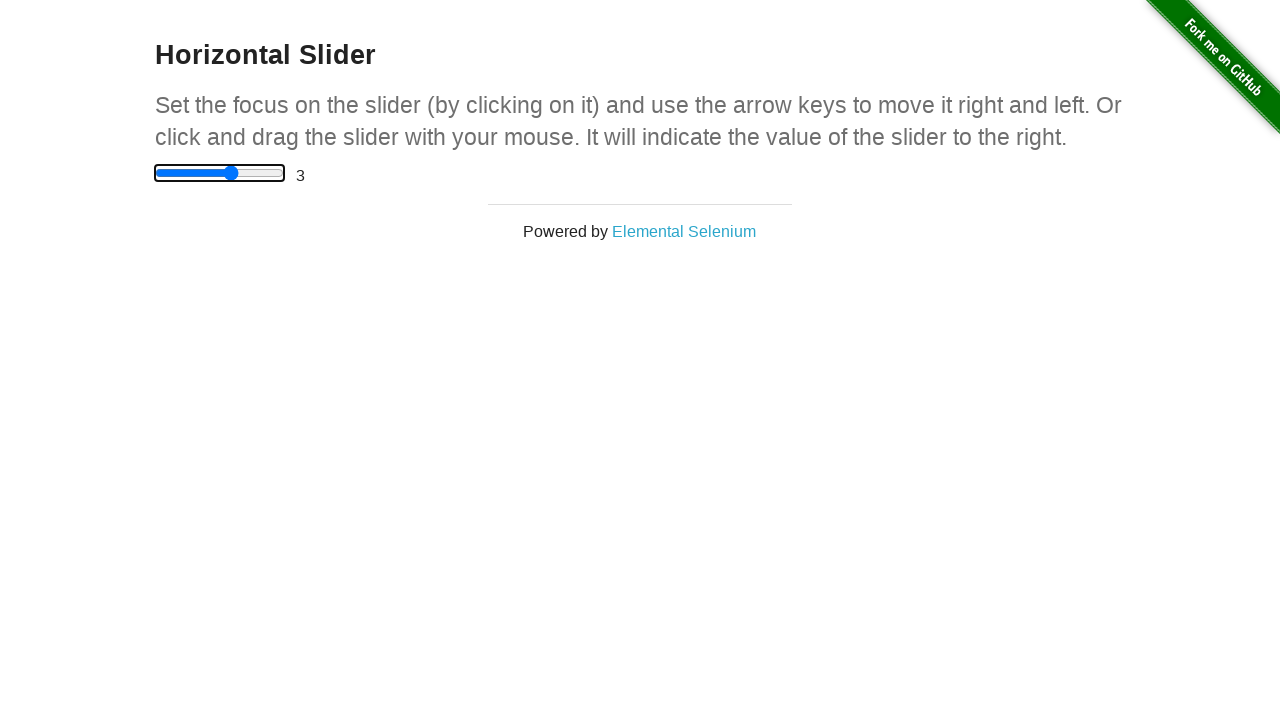

Pressed ArrowLeft on slider (iteration 5/11) on input[type='range']
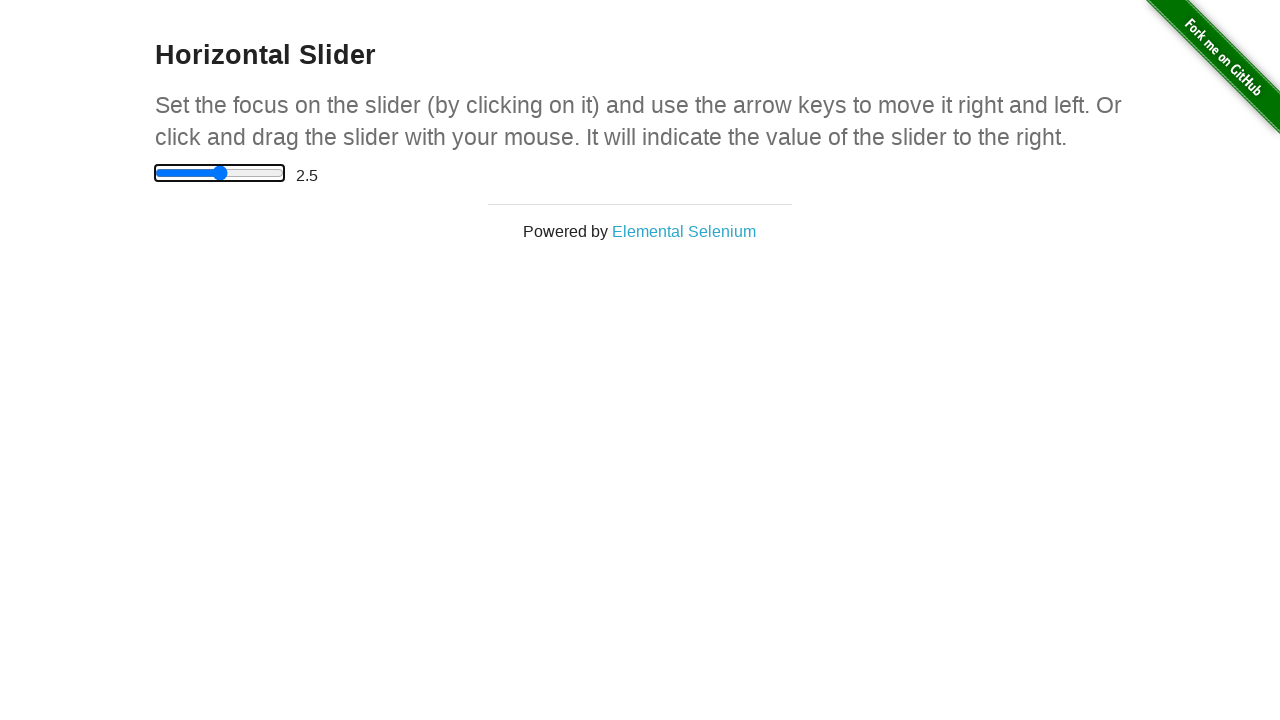

Waited 100ms for slider value update
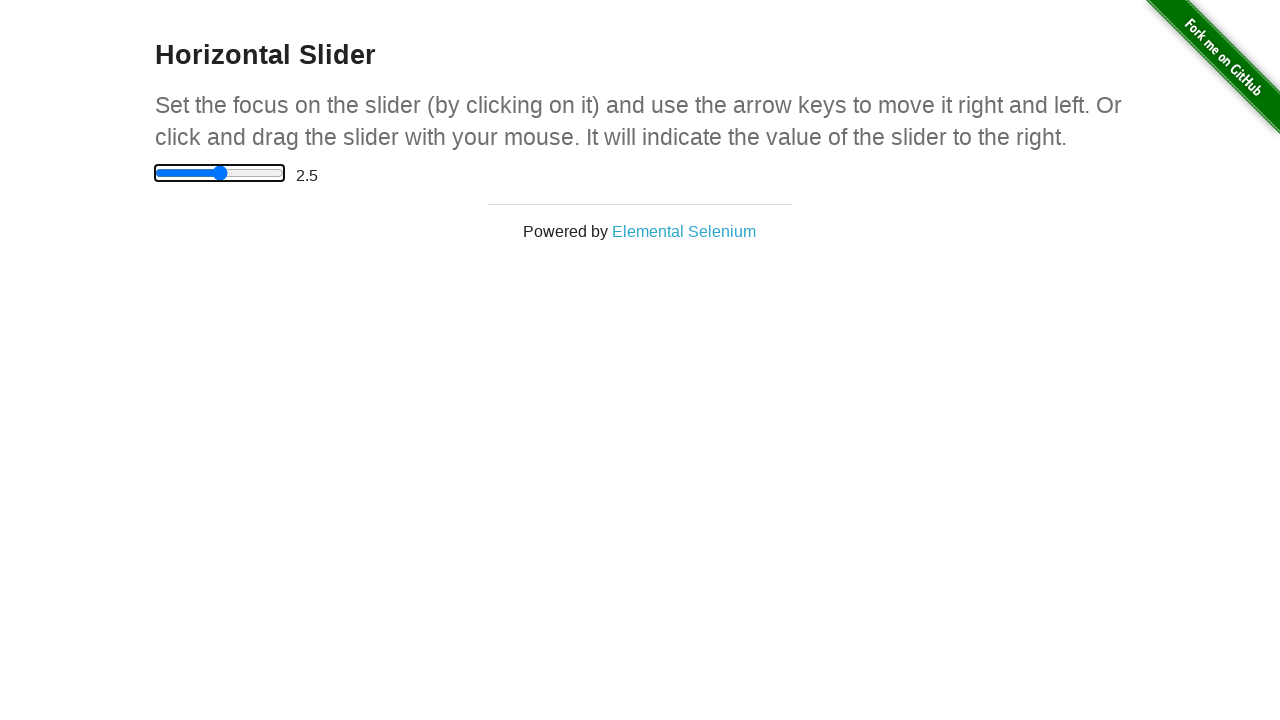

Pressed ArrowLeft on slider (iteration 6/11) on input[type='range']
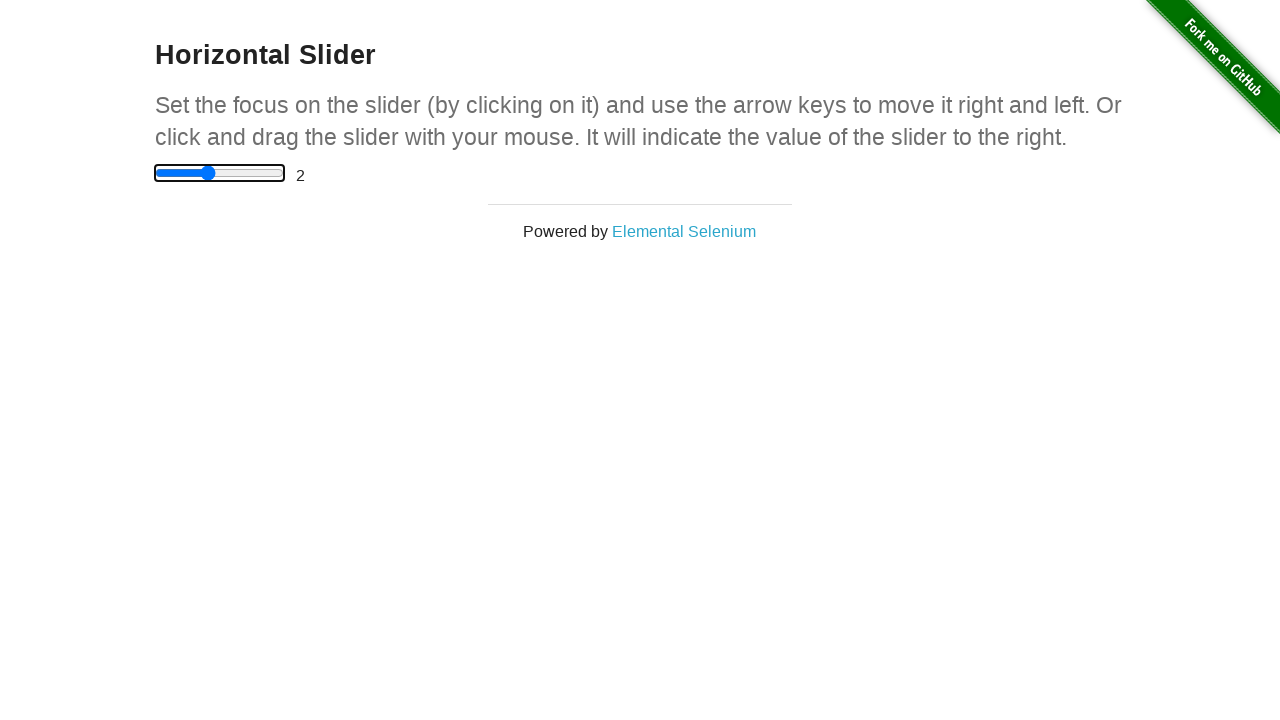

Waited 100ms for slider value update
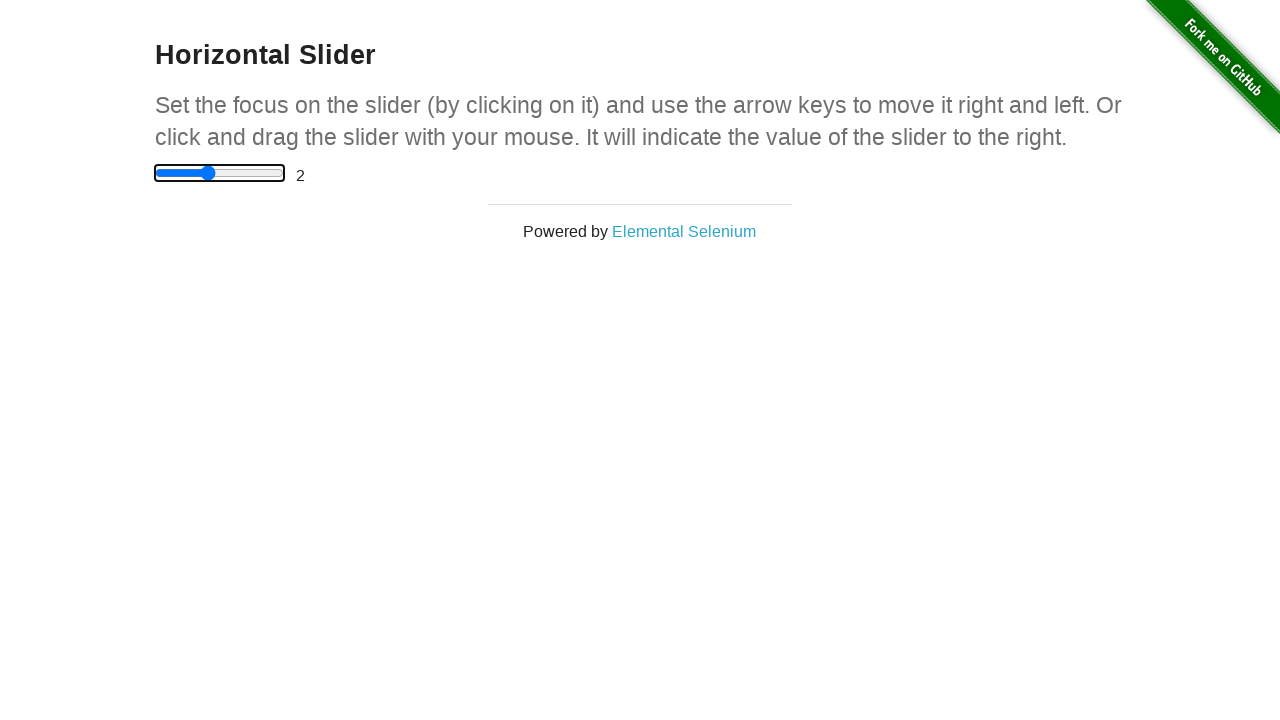

Pressed ArrowLeft on slider (iteration 7/11) on input[type='range']
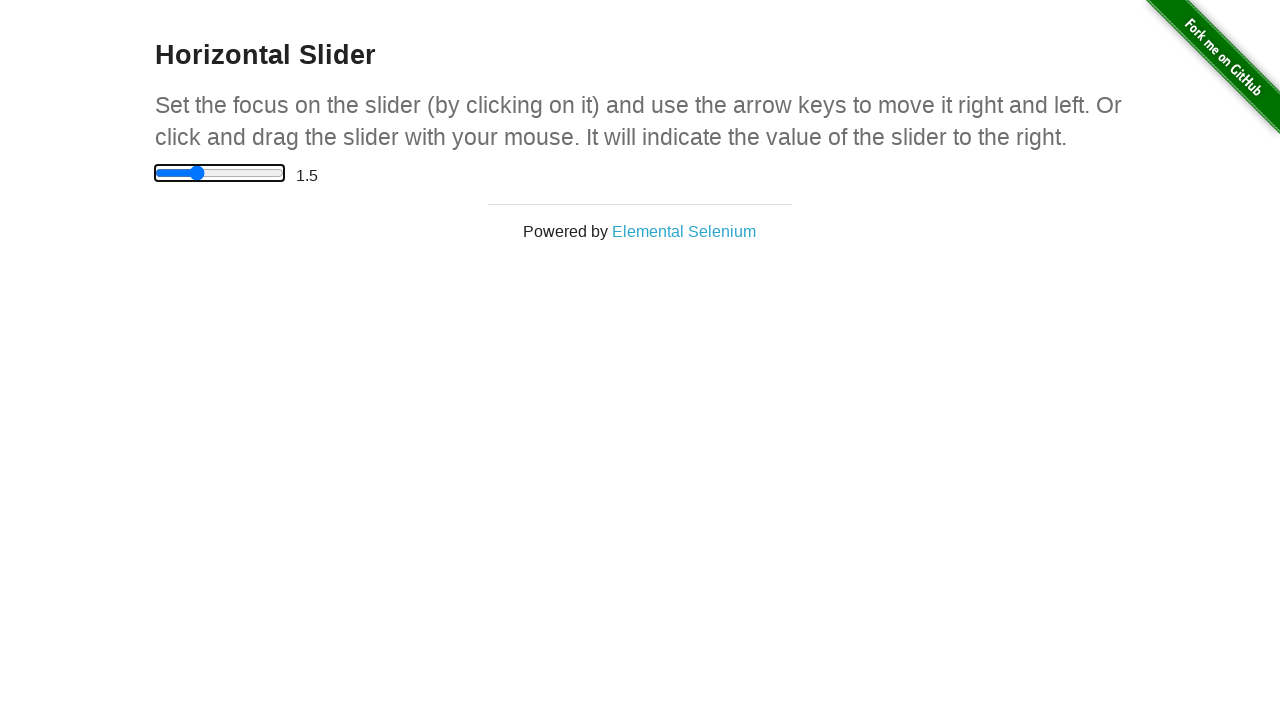

Waited 100ms for slider value update
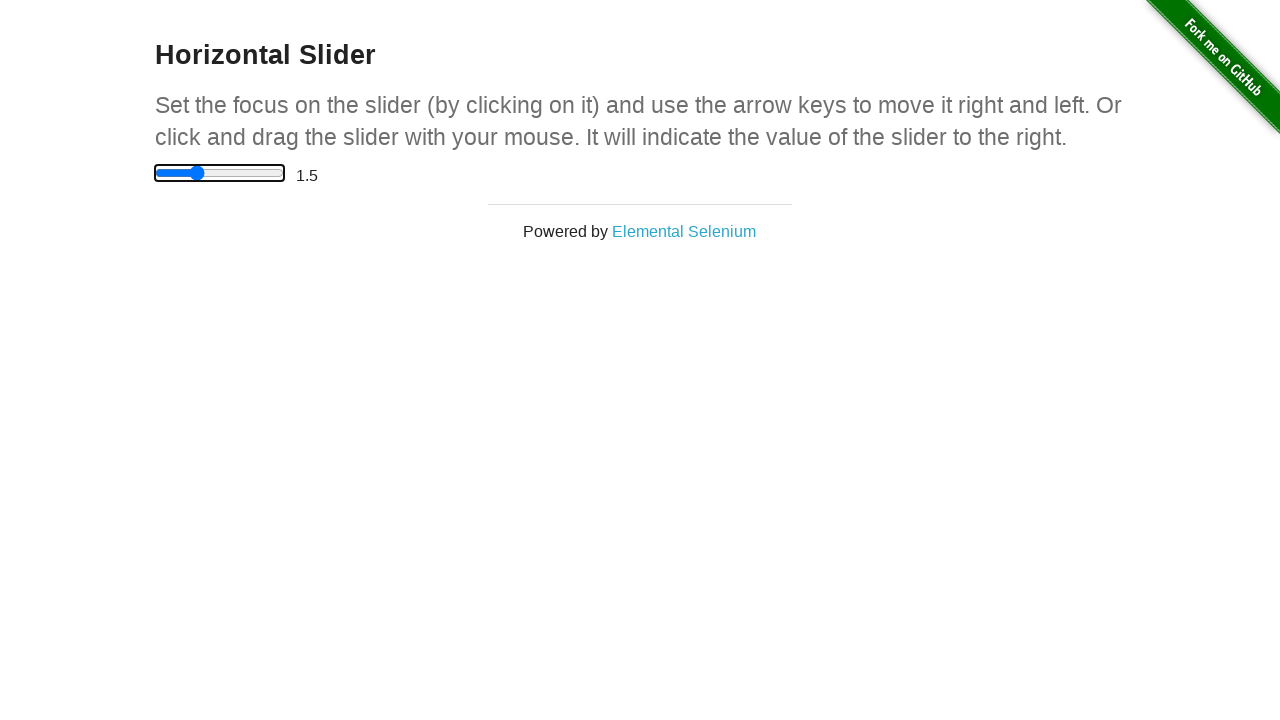

Pressed ArrowLeft on slider (iteration 8/11) on input[type='range']
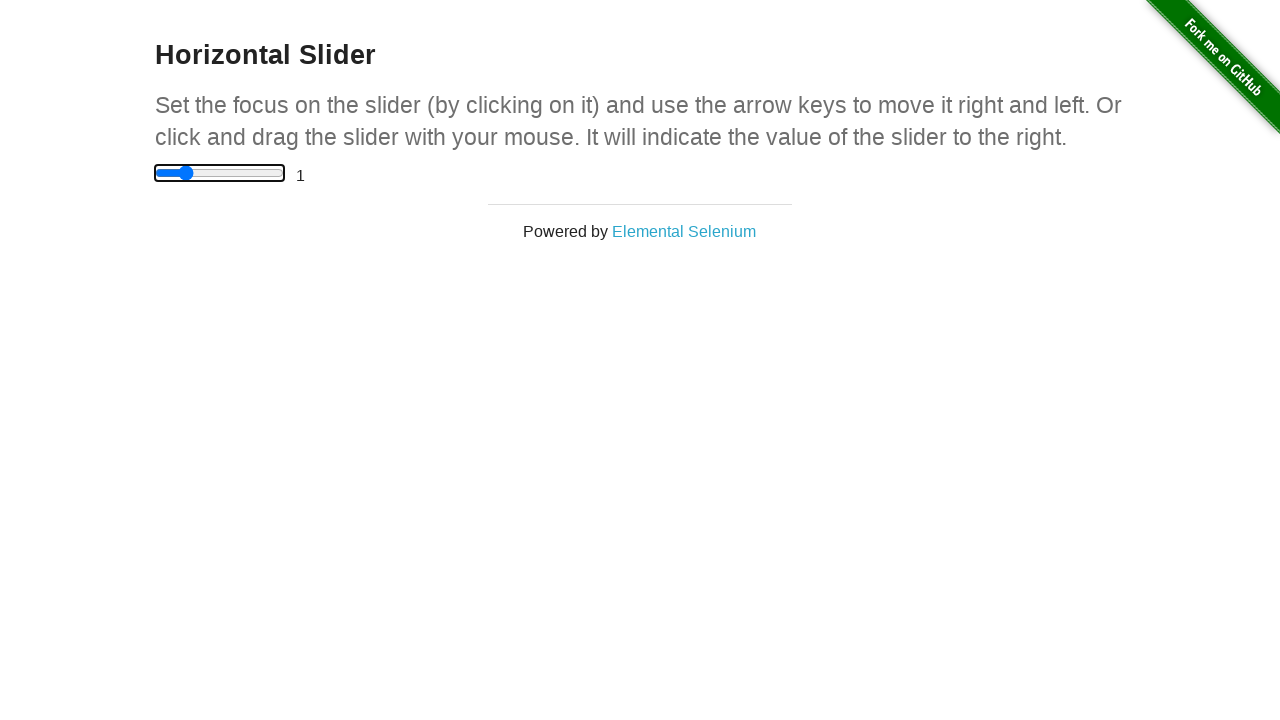

Waited 100ms for slider value update
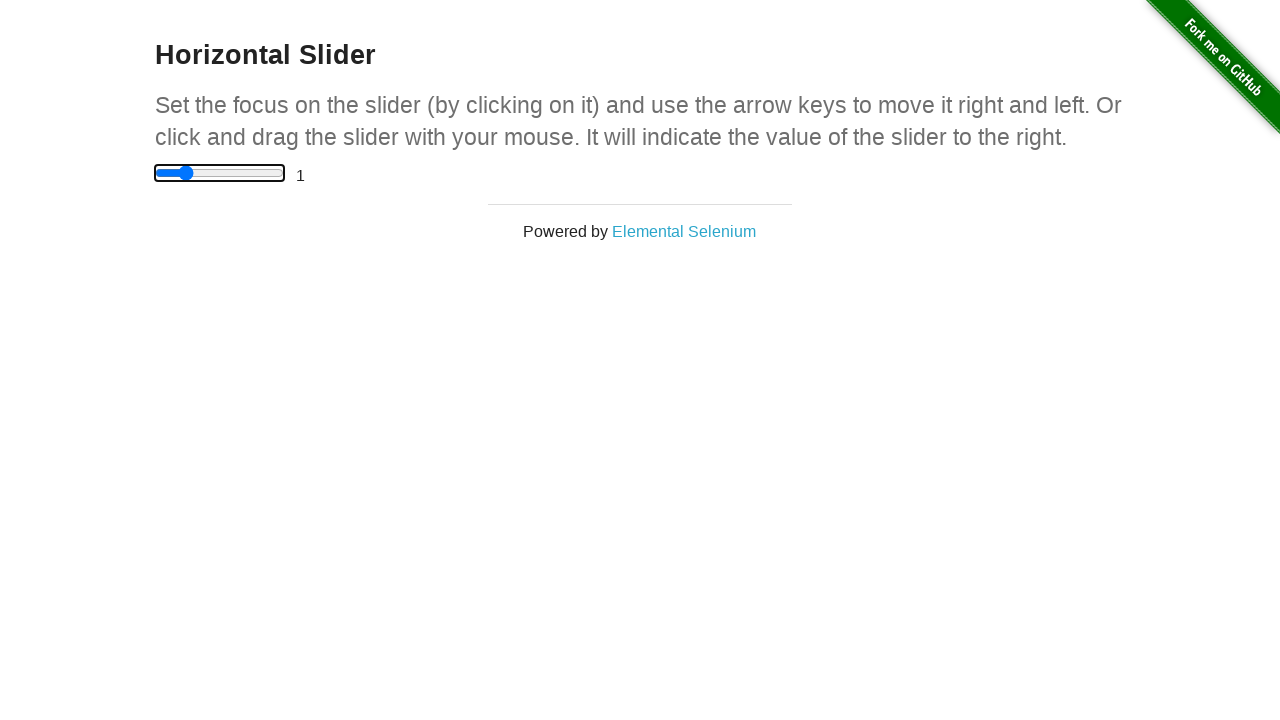

Pressed ArrowLeft on slider (iteration 9/11) on input[type='range']
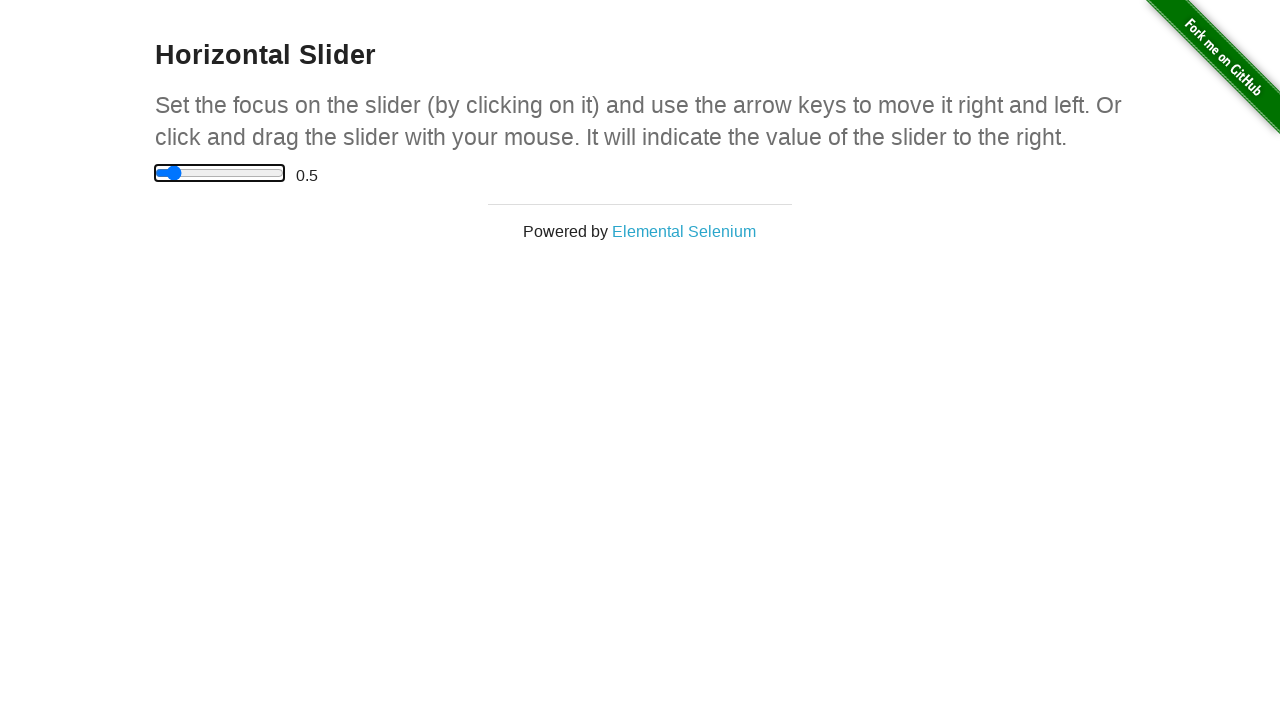

Waited 100ms for slider value update
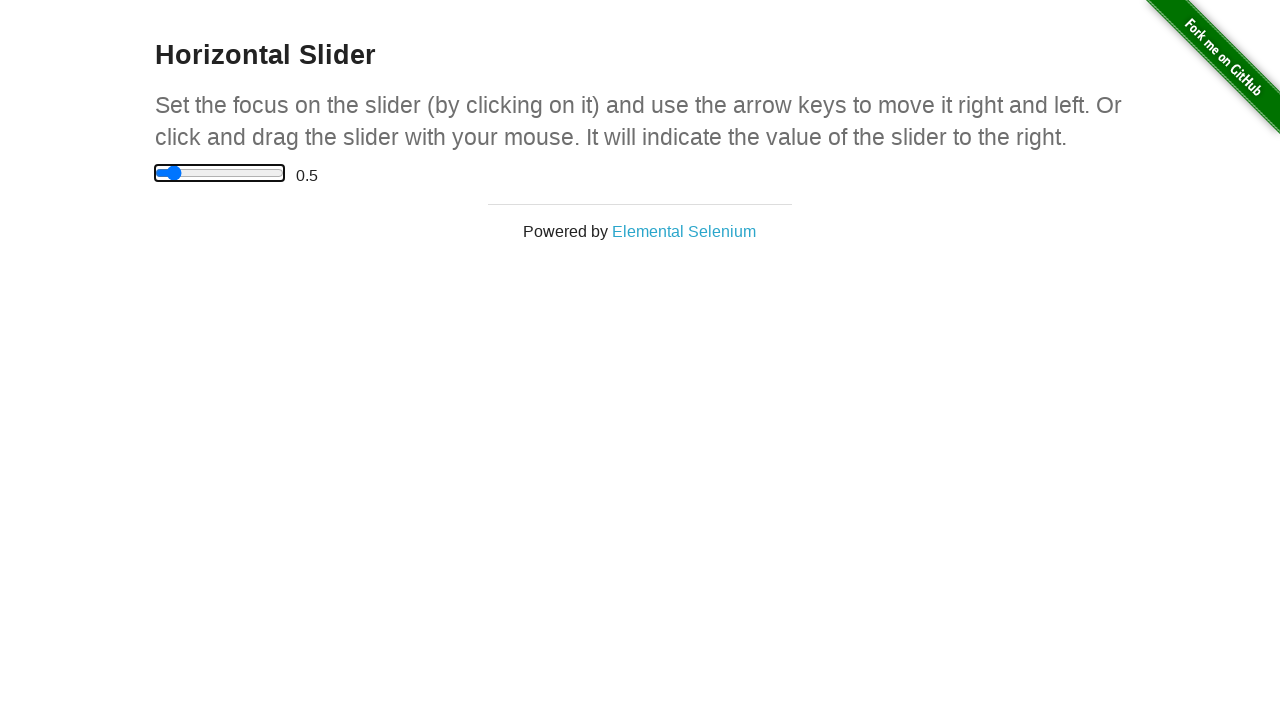

Pressed ArrowLeft on slider (iteration 10/11) on input[type='range']
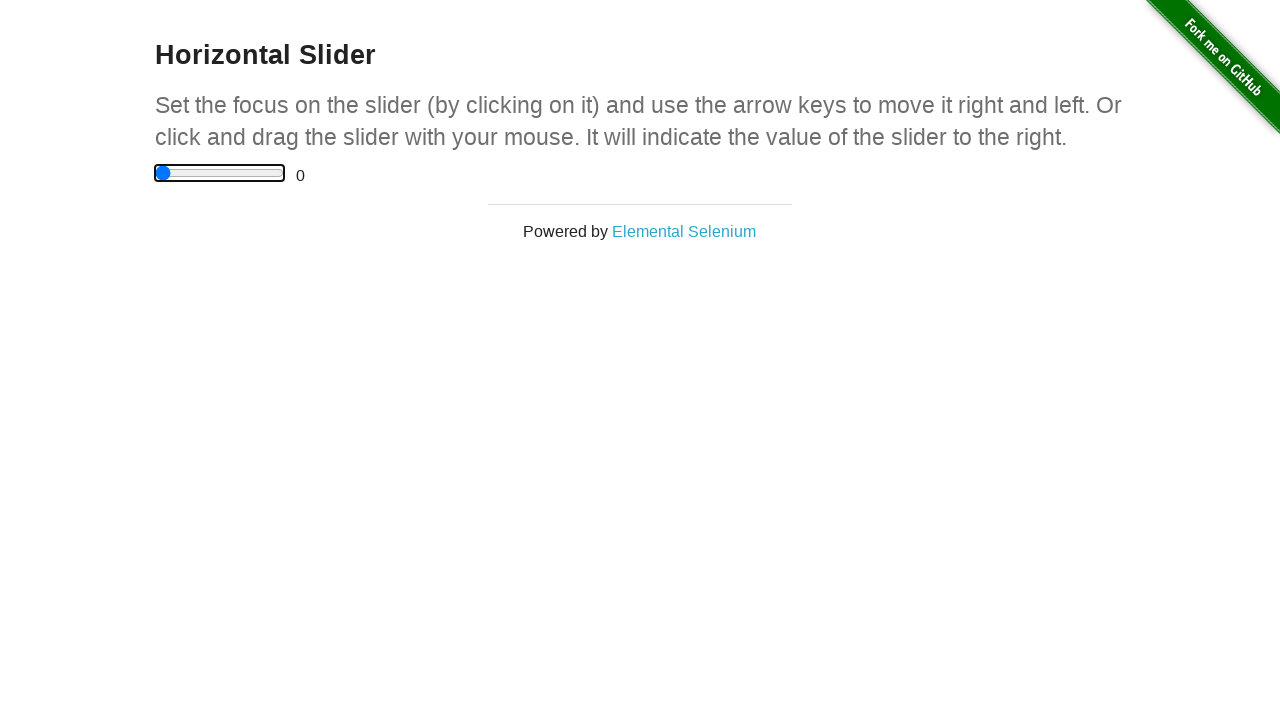

Waited 100ms for slider value update
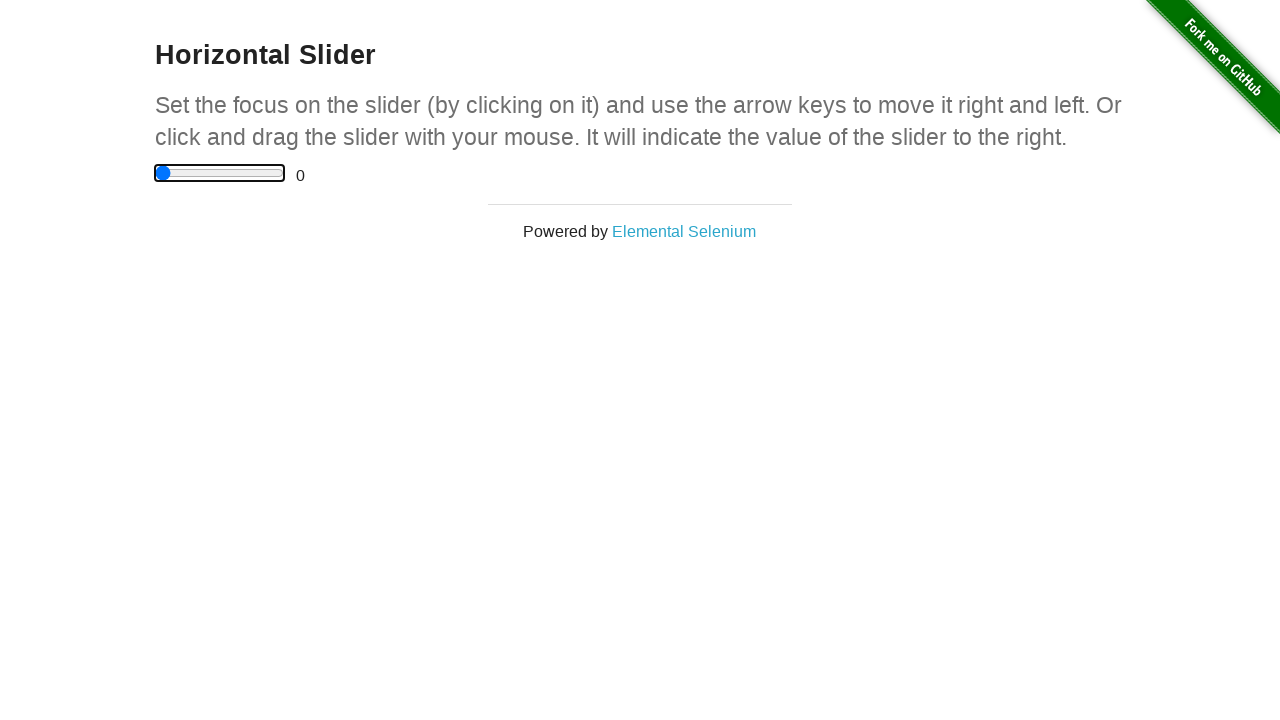

Pressed ArrowLeft on slider (iteration 11/11) on input[type='range']
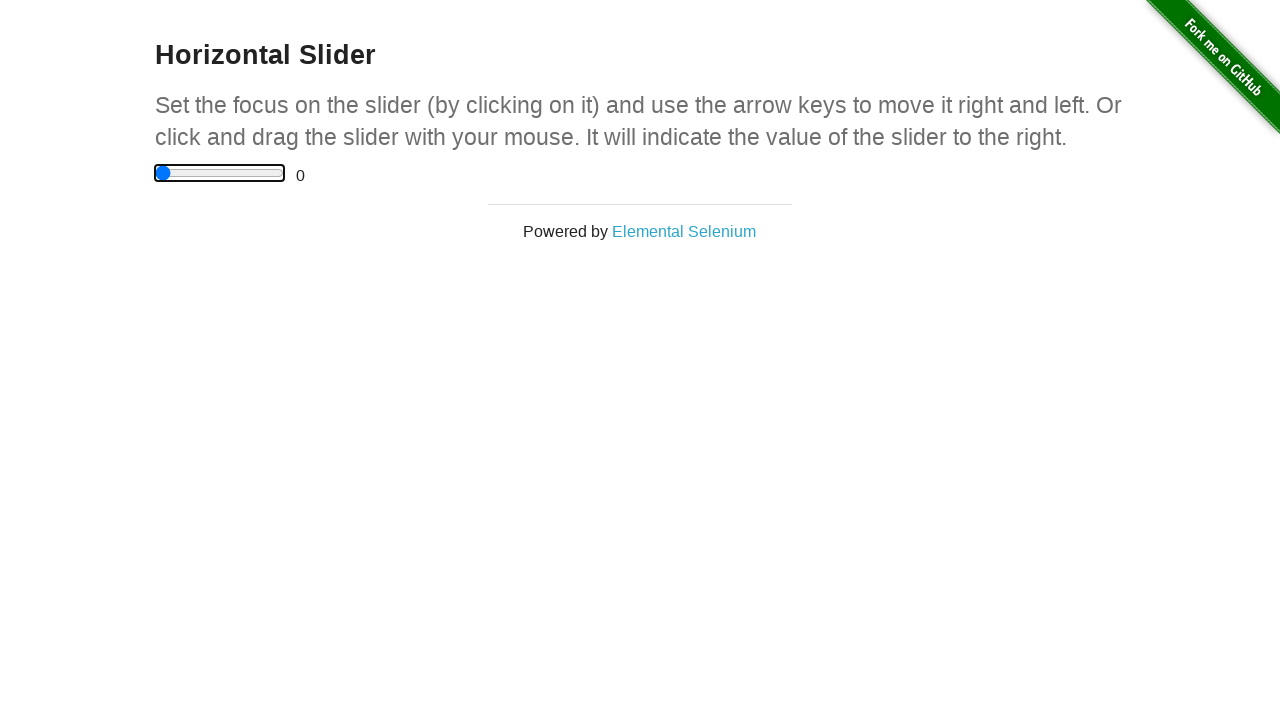

Waited 100ms for slider value update
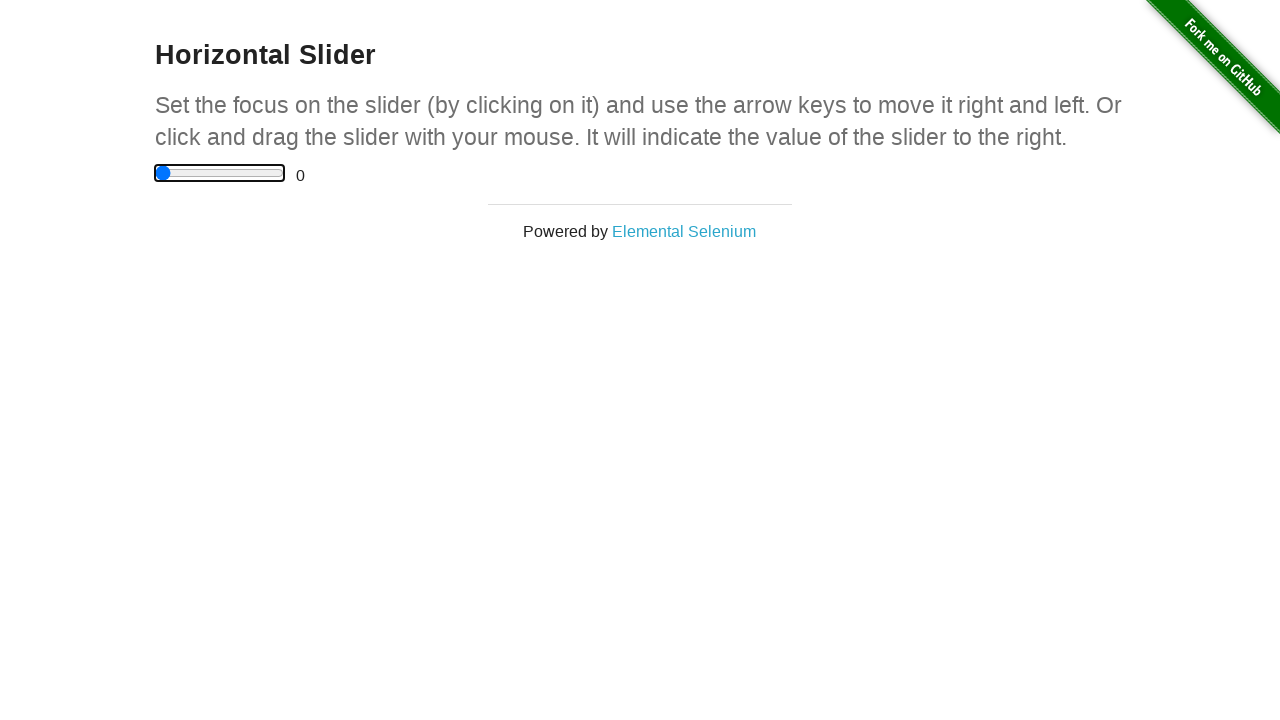

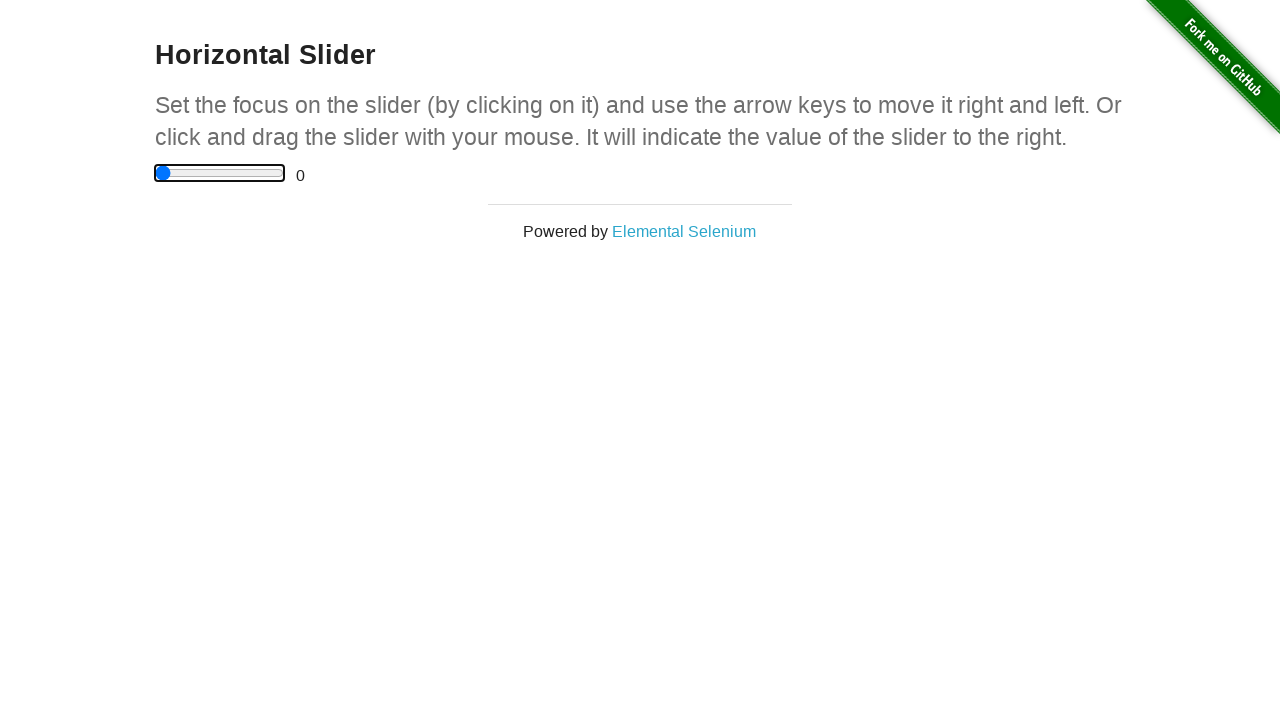